Selects all checkboxes on a form with multiple checkbox fields and verifies they are all selected

Starting URL: https://automationfc.github.io/multiple-fields/

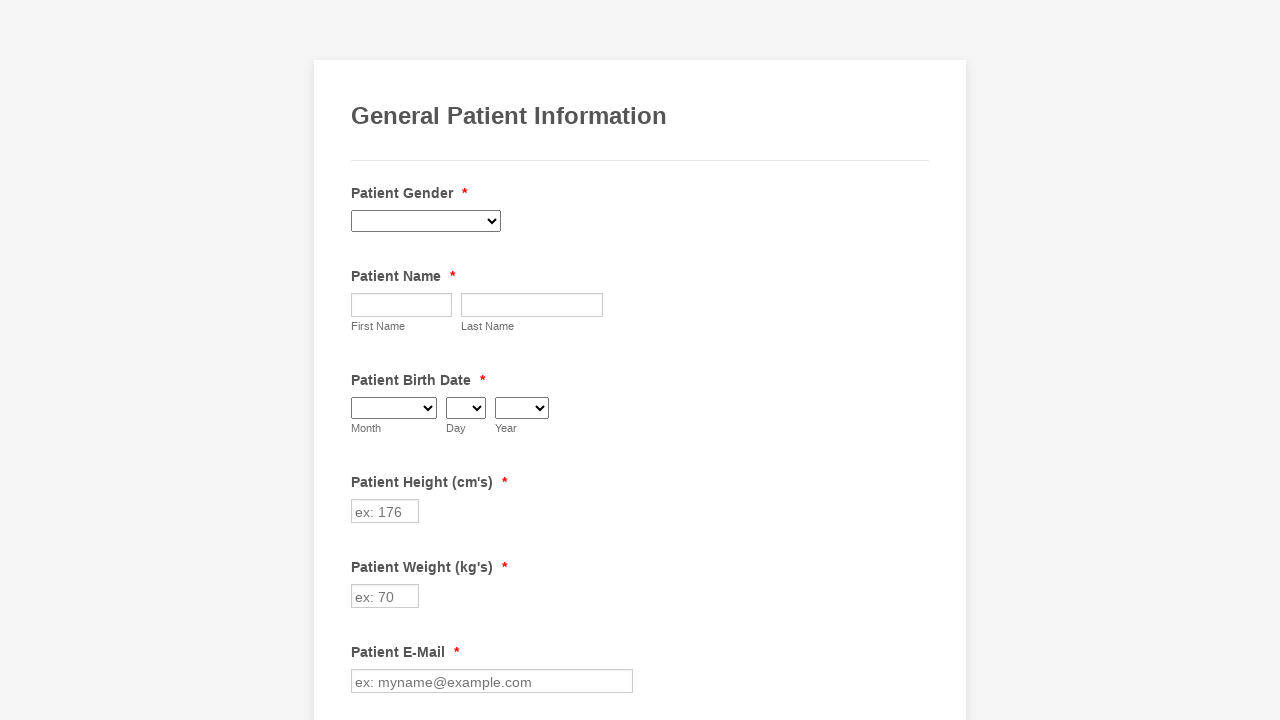

Waited for all checkboxes to load on the form
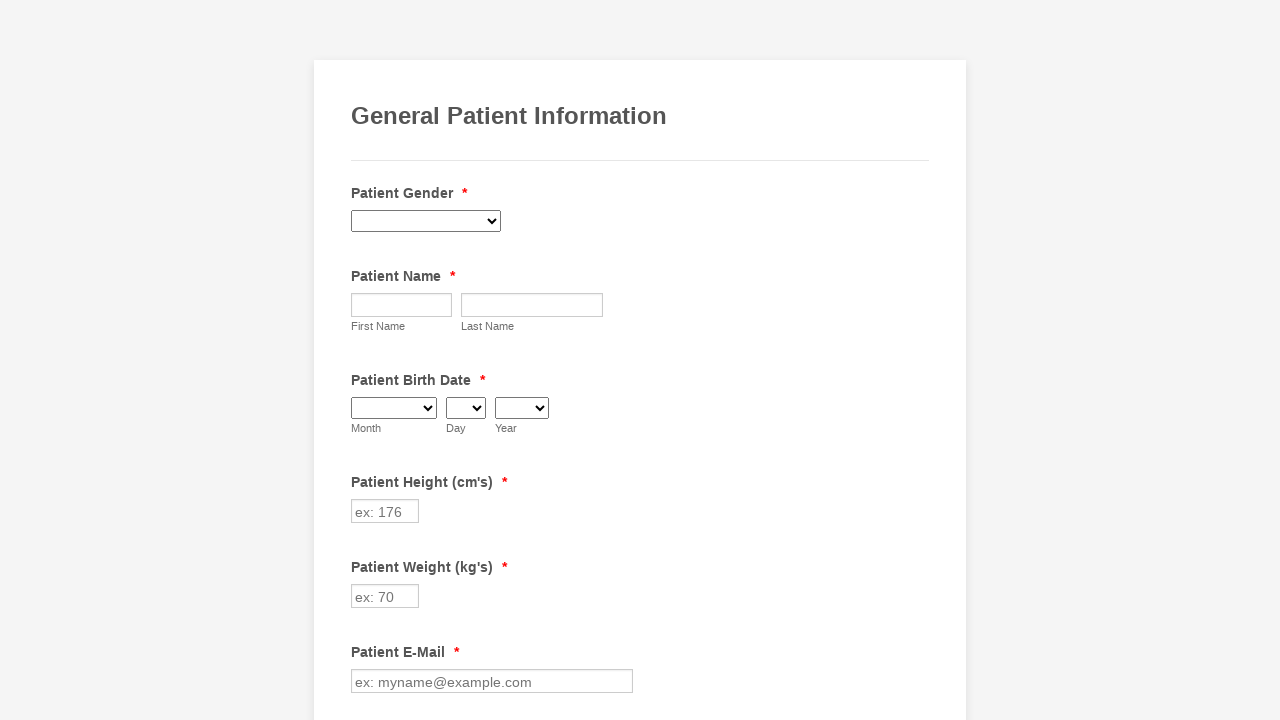

Retrieved all checkbox elements from the form
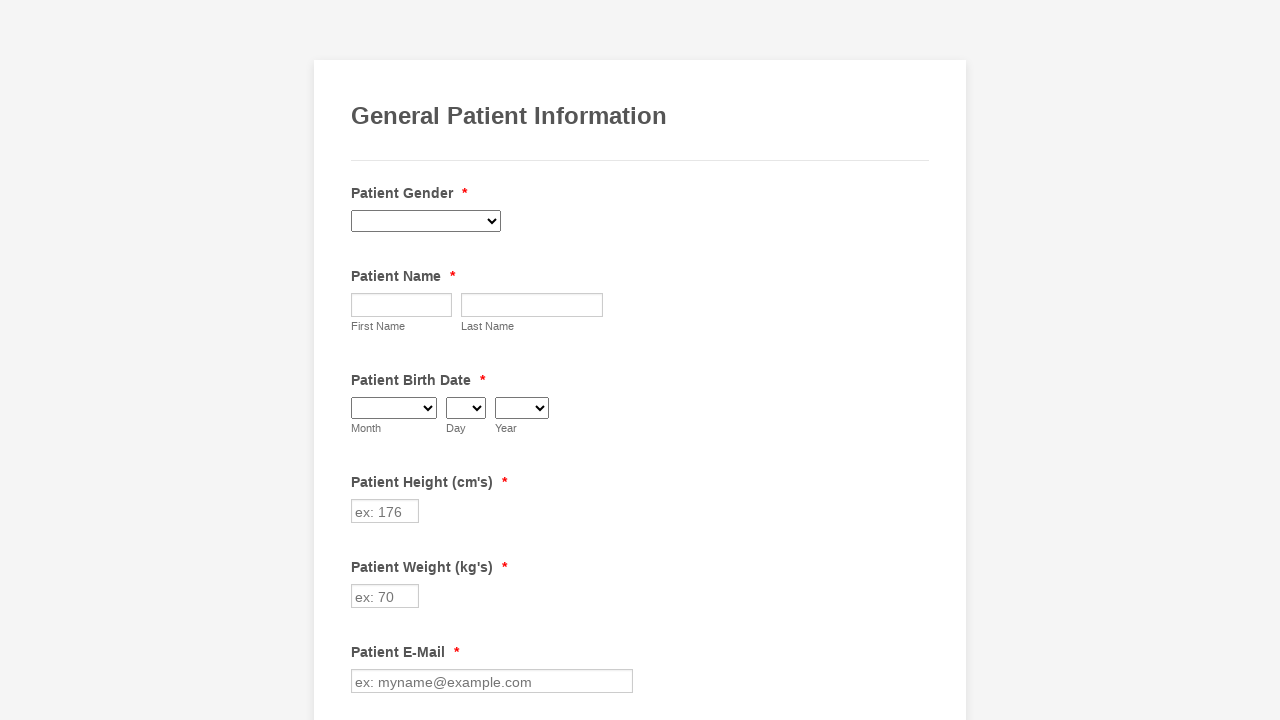

Clicked a checkbox to select it at (362, 360) on input.form-checkbox >> nth=0
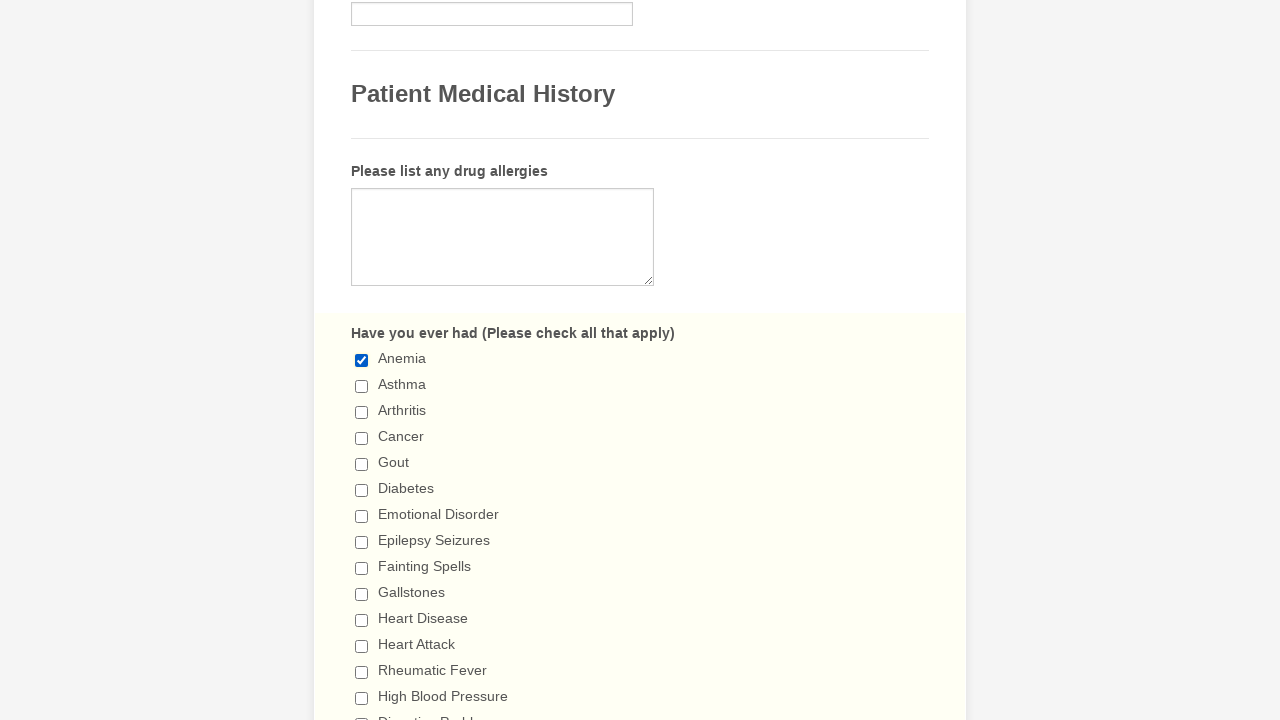

Clicked a checkbox to select it at (362, 386) on input.form-checkbox >> nth=1
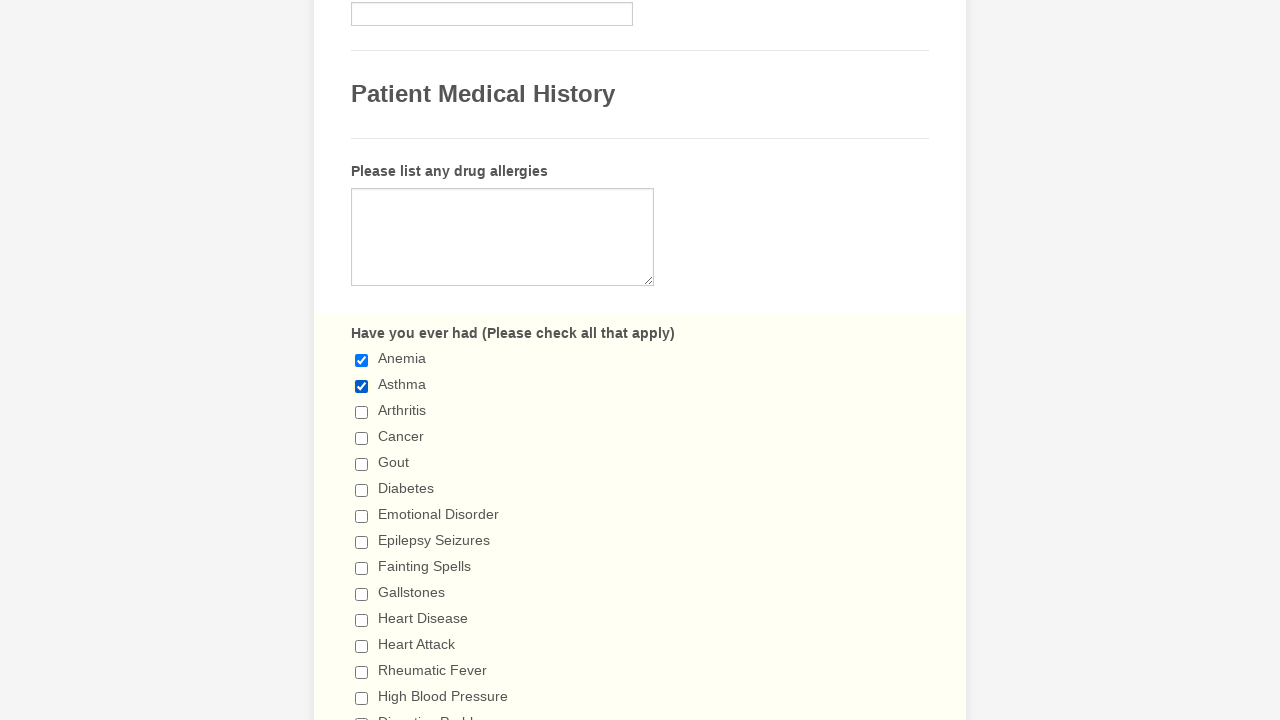

Clicked a checkbox to select it at (362, 412) on input.form-checkbox >> nth=2
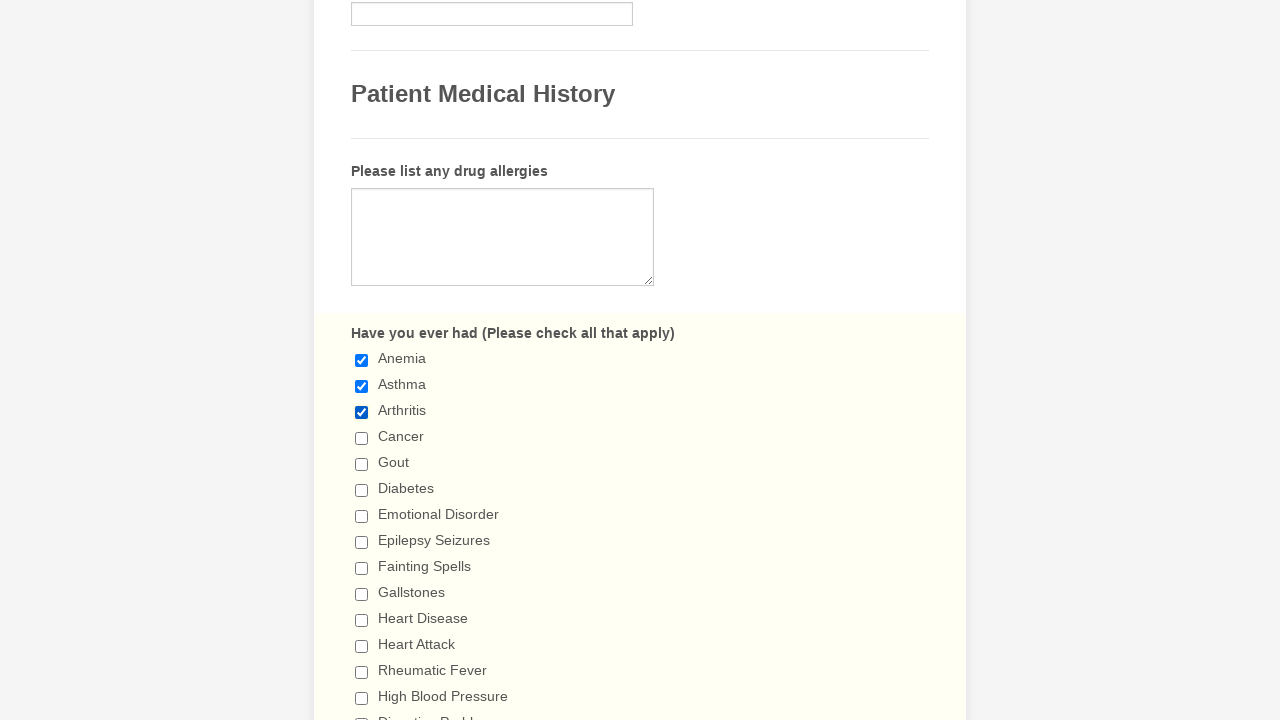

Clicked a checkbox to select it at (362, 438) on input.form-checkbox >> nth=3
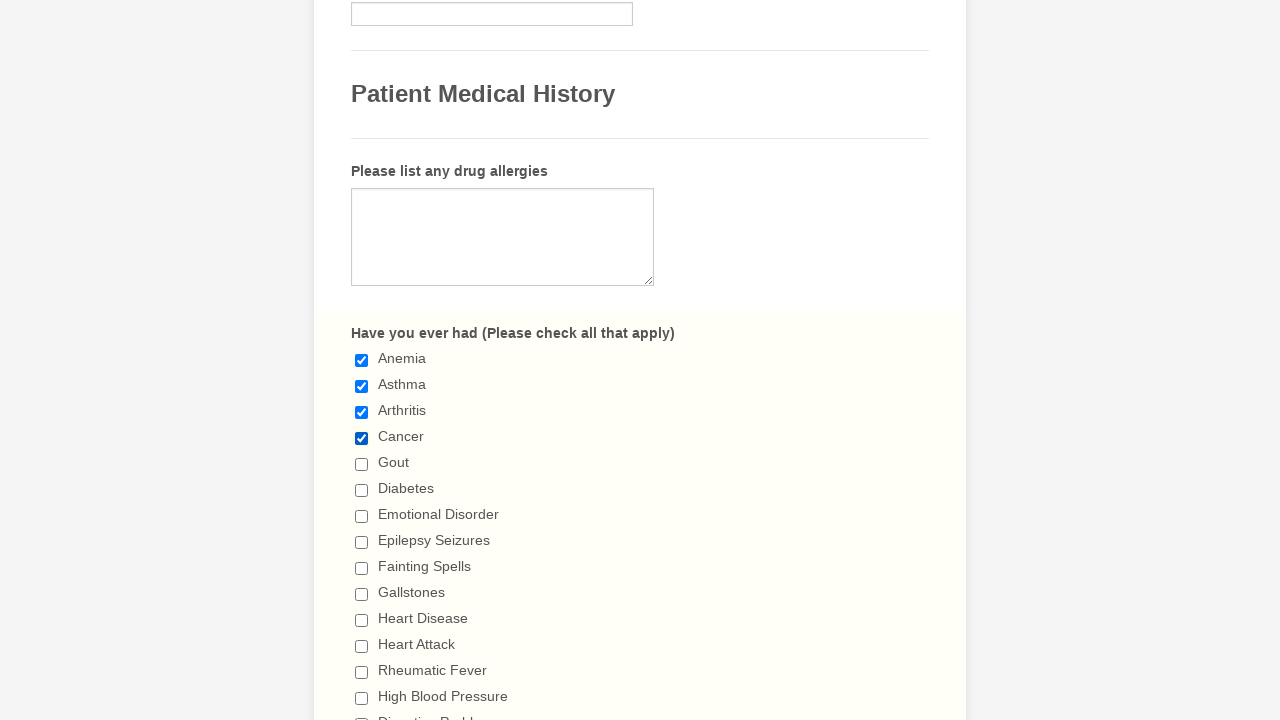

Clicked a checkbox to select it at (362, 464) on input.form-checkbox >> nth=4
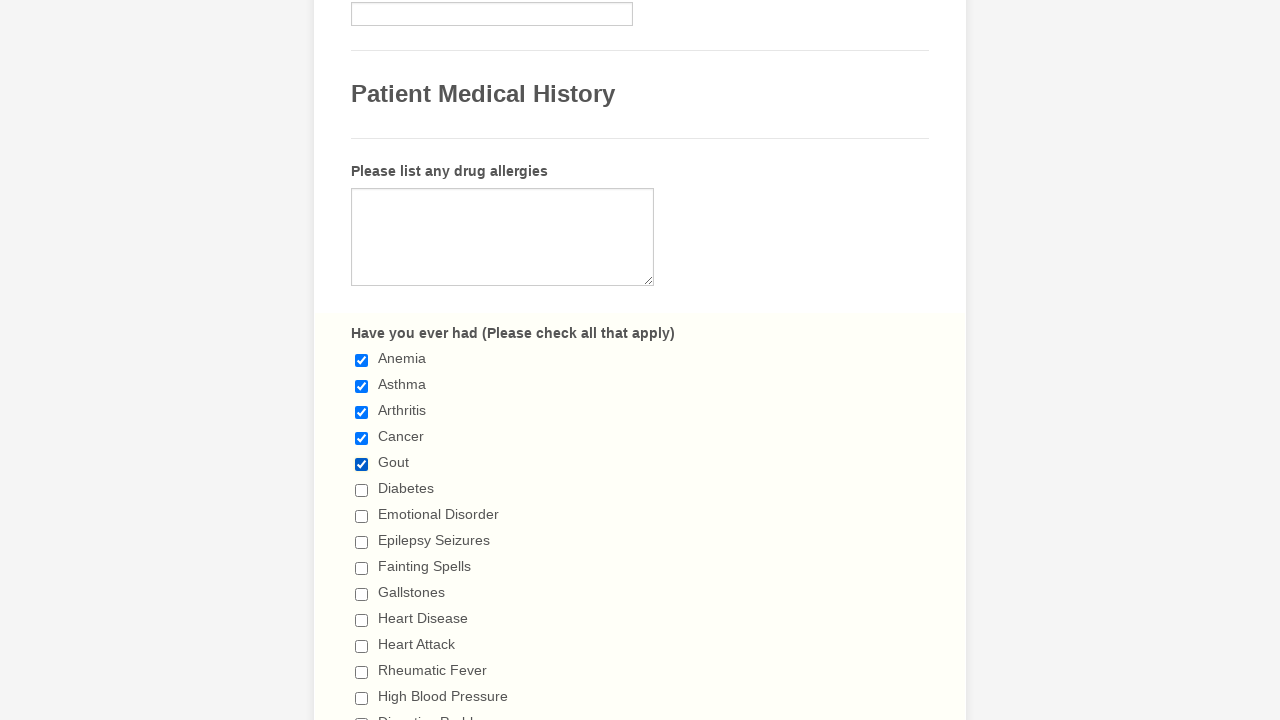

Clicked a checkbox to select it at (362, 490) on input.form-checkbox >> nth=5
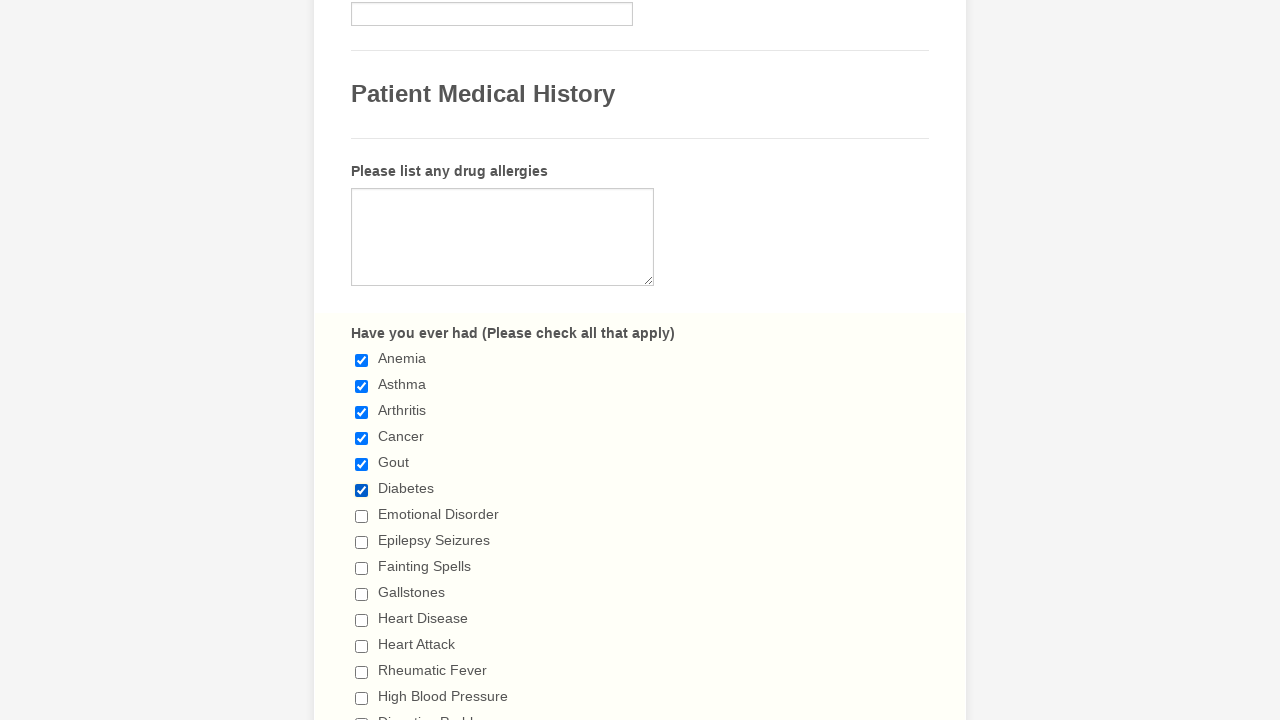

Clicked a checkbox to select it at (362, 516) on input.form-checkbox >> nth=6
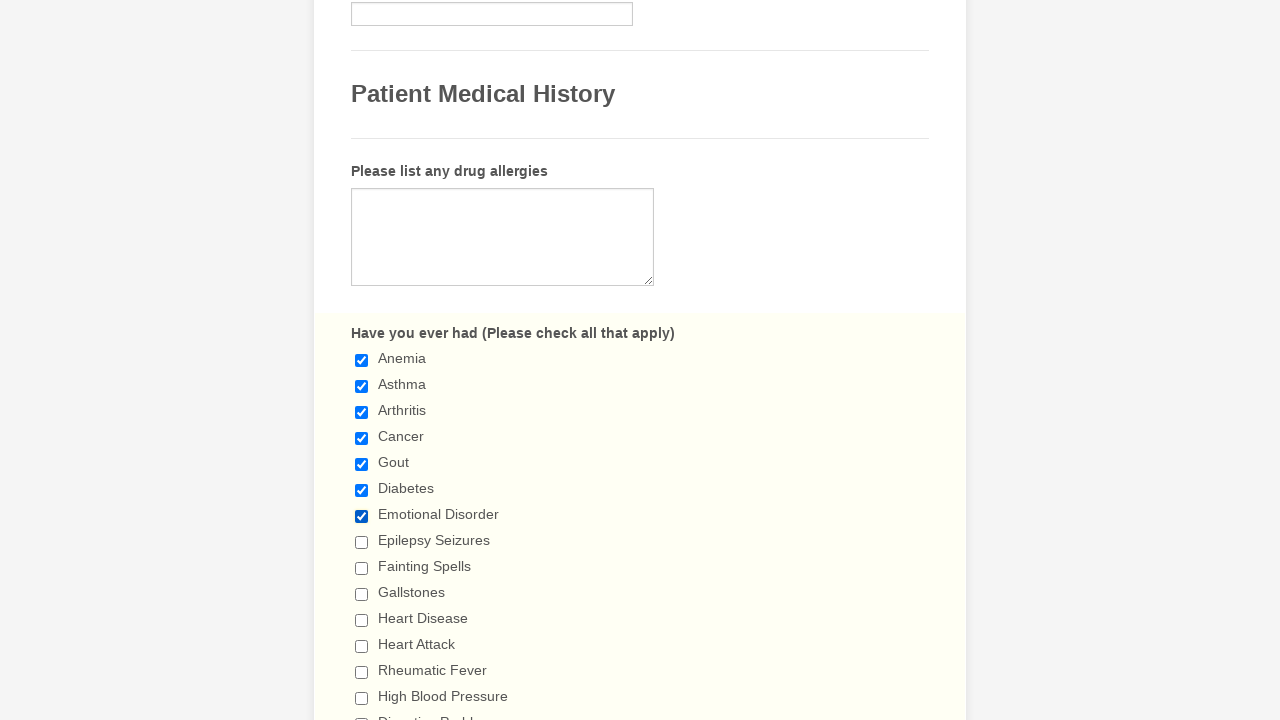

Clicked a checkbox to select it at (362, 542) on input.form-checkbox >> nth=7
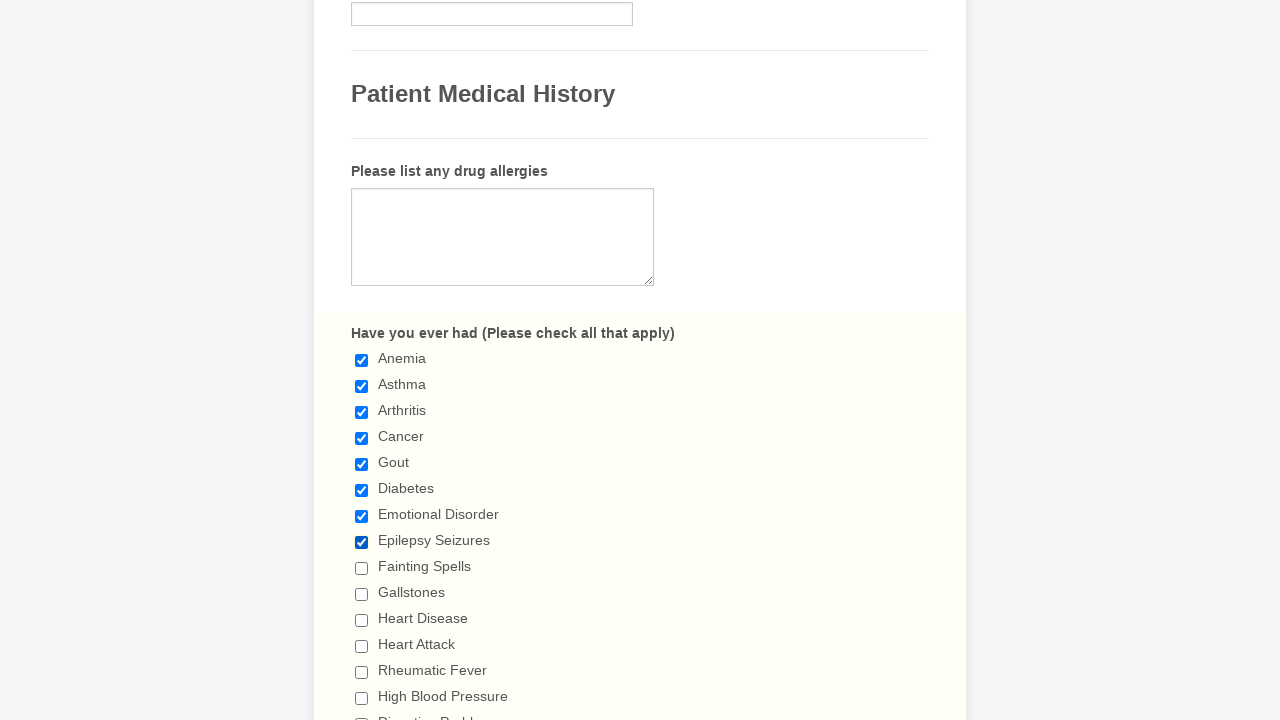

Clicked a checkbox to select it at (362, 568) on input.form-checkbox >> nth=8
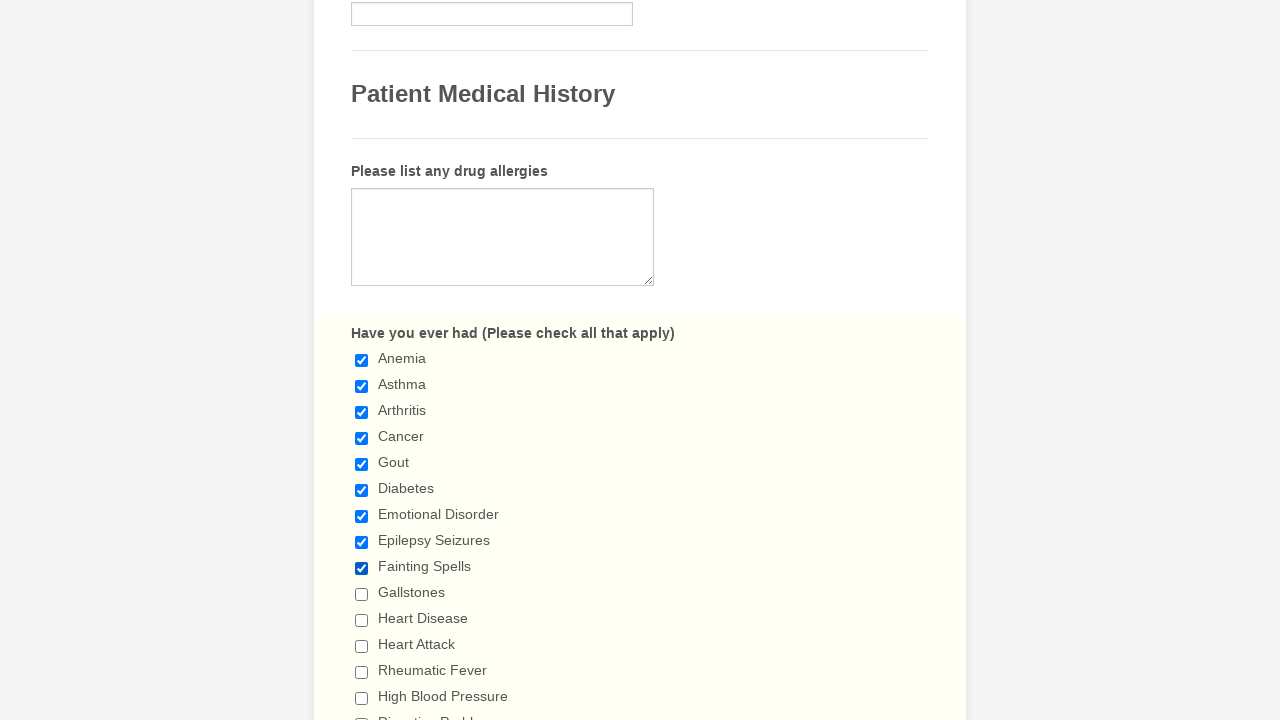

Clicked a checkbox to select it at (362, 594) on input.form-checkbox >> nth=9
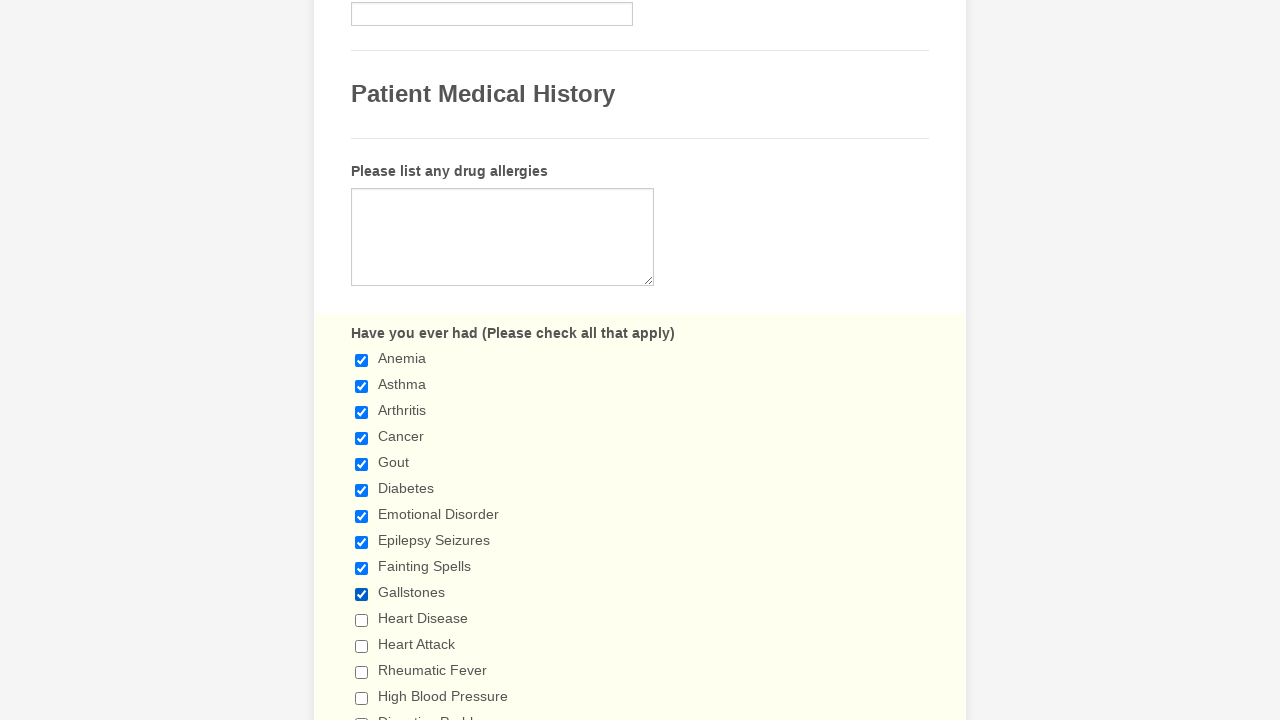

Clicked a checkbox to select it at (362, 620) on input.form-checkbox >> nth=10
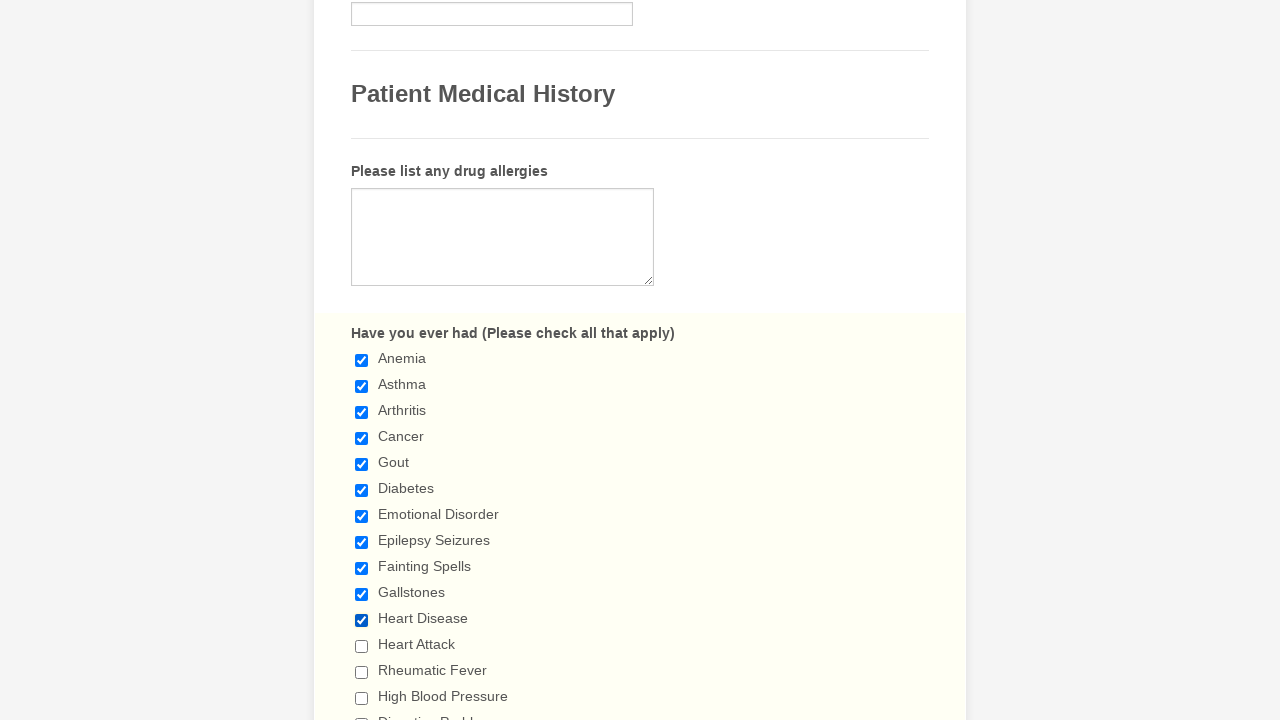

Clicked a checkbox to select it at (362, 646) on input.form-checkbox >> nth=11
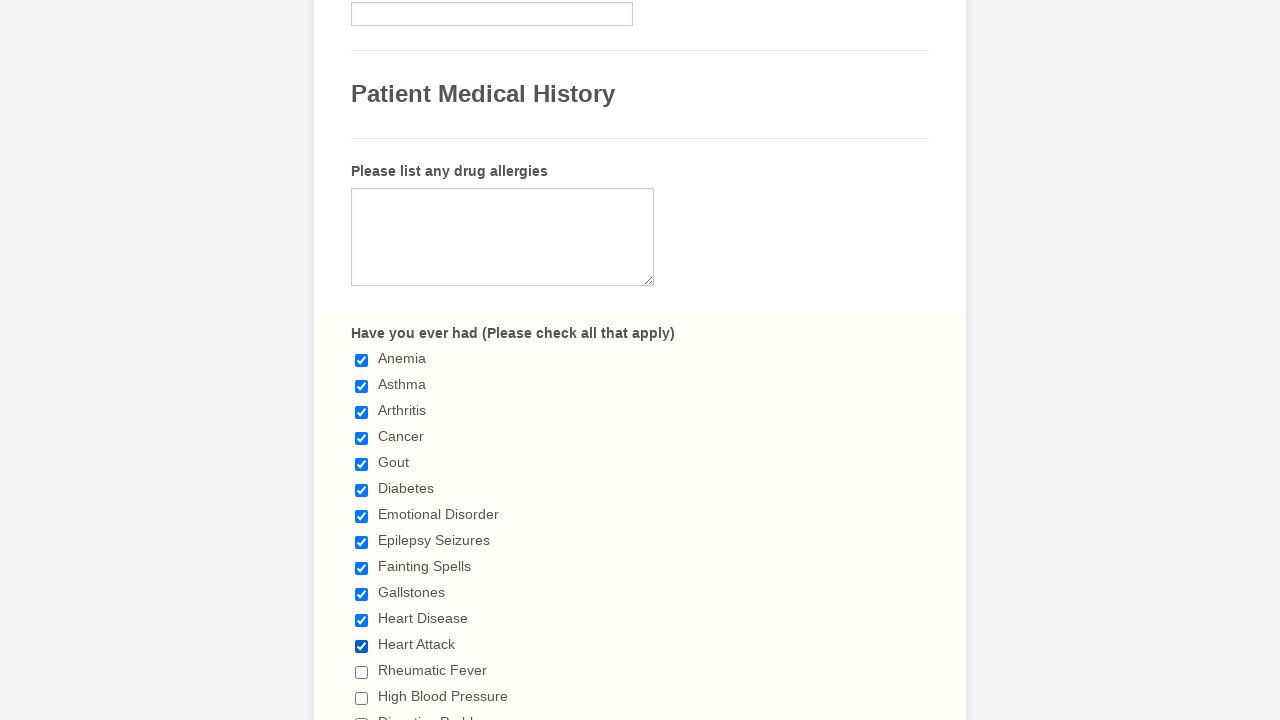

Clicked a checkbox to select it at (362, 672) on input.form-checkbox >> nth=12
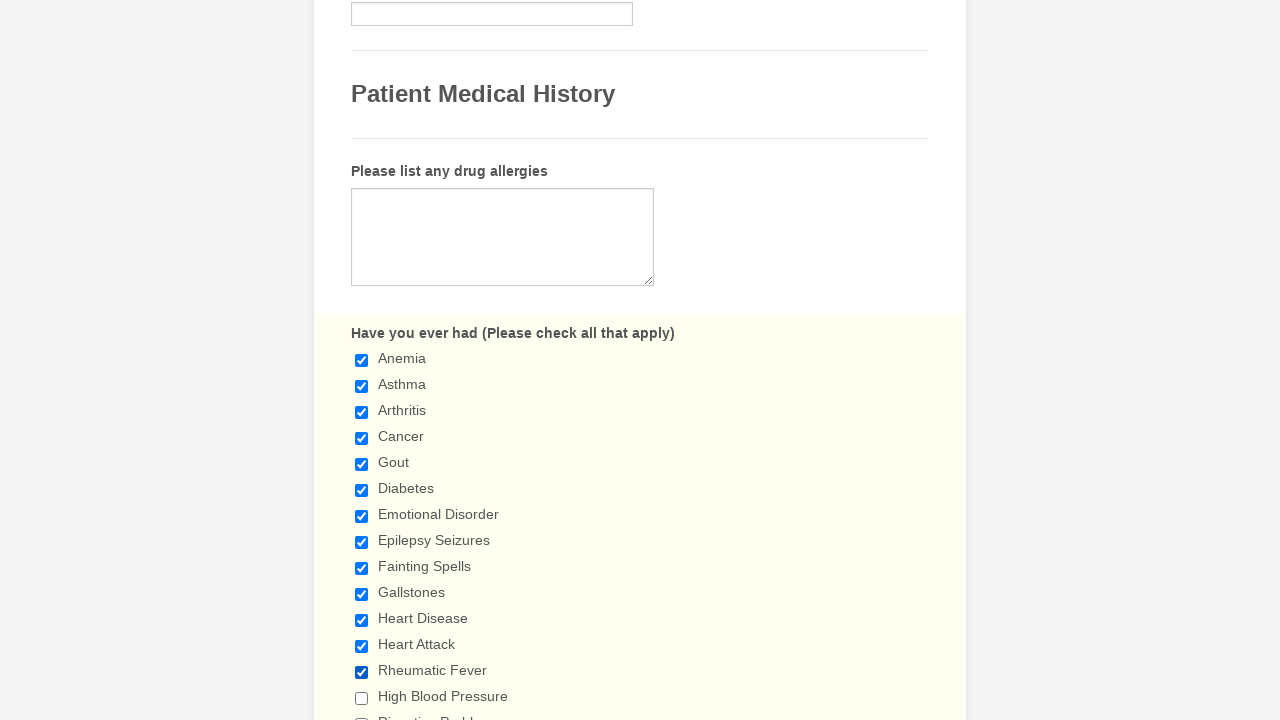

Clicked a checkbox to select it at (362, 698) on input.form-checkbox >> nth=13
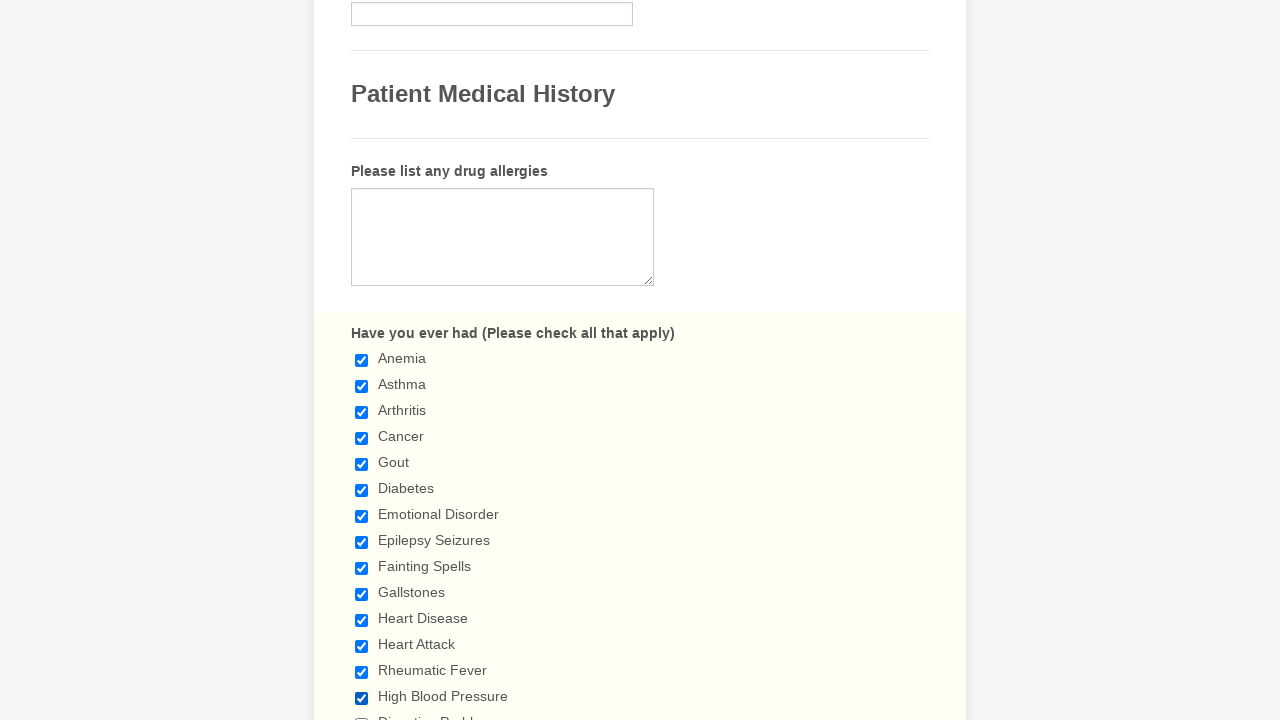

Clicked a checkbox to select it at (362, 714) on input.form-checkbox >> nth=14
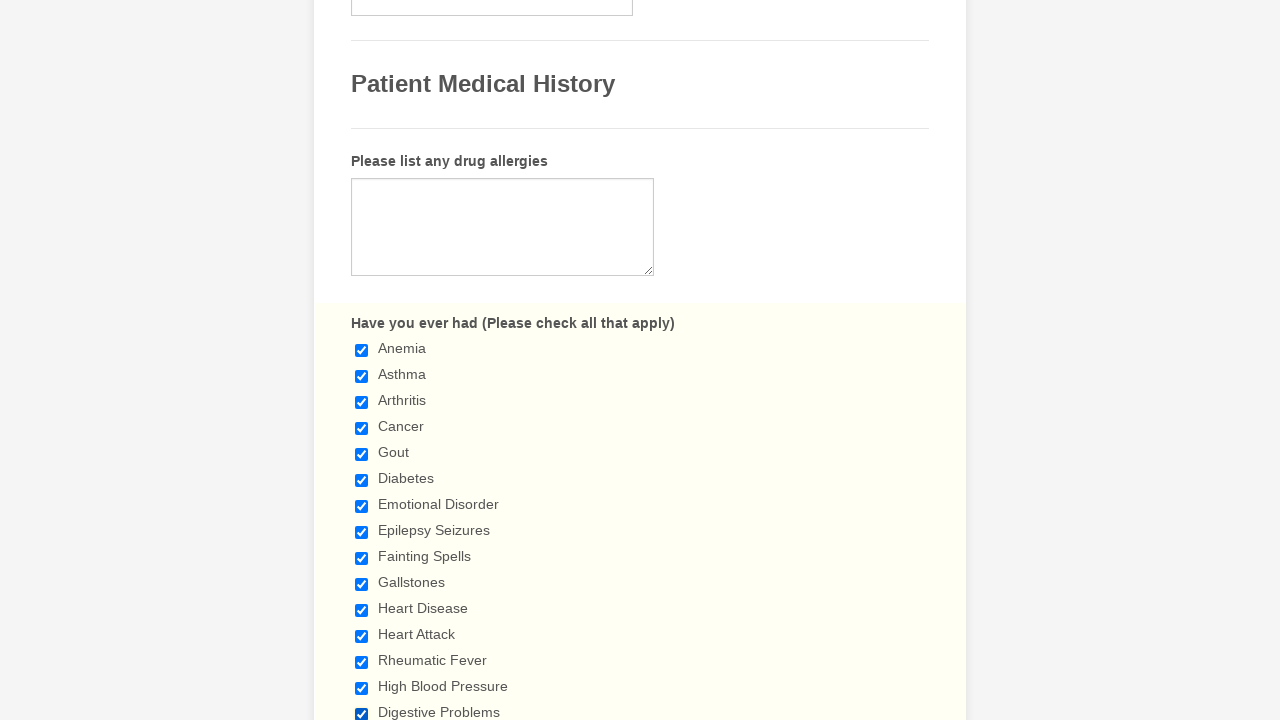

Clicked a checkbox to select it at (362, 360) on input.form-checkbox >> nth=15
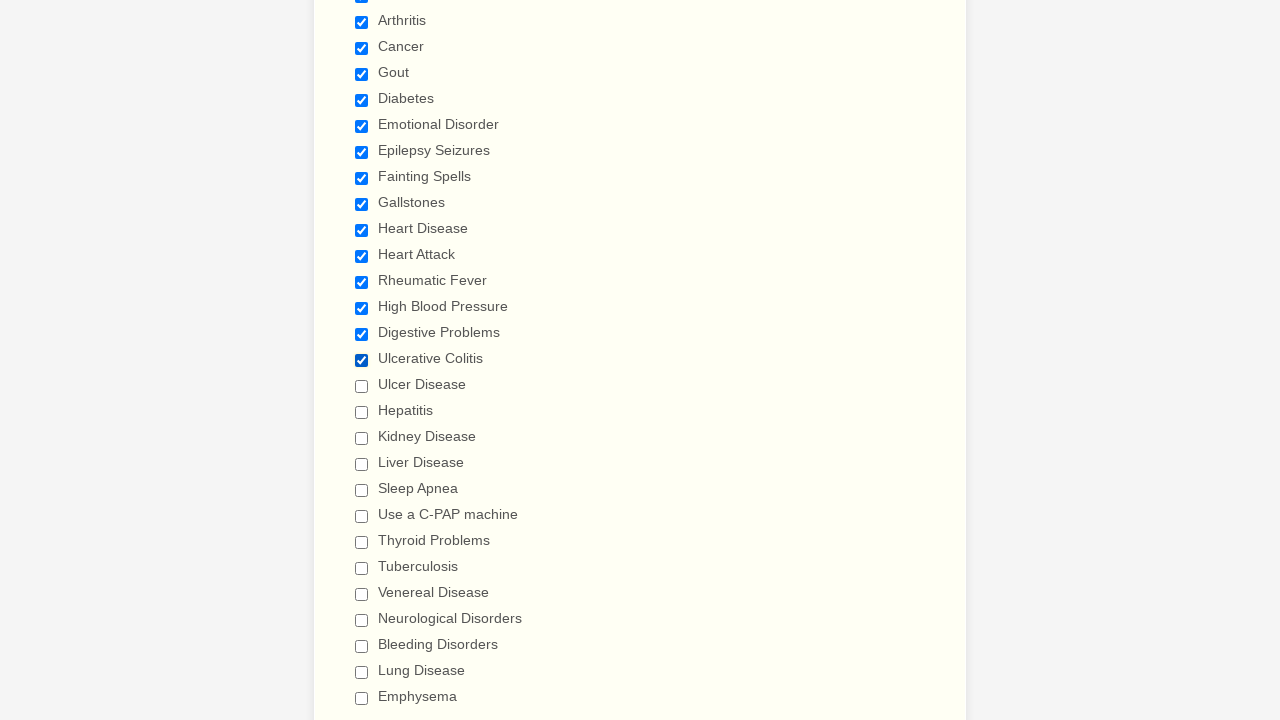

Clicked a checkbox to select it at (362, 386) on input.form-checkbox >> nth=16
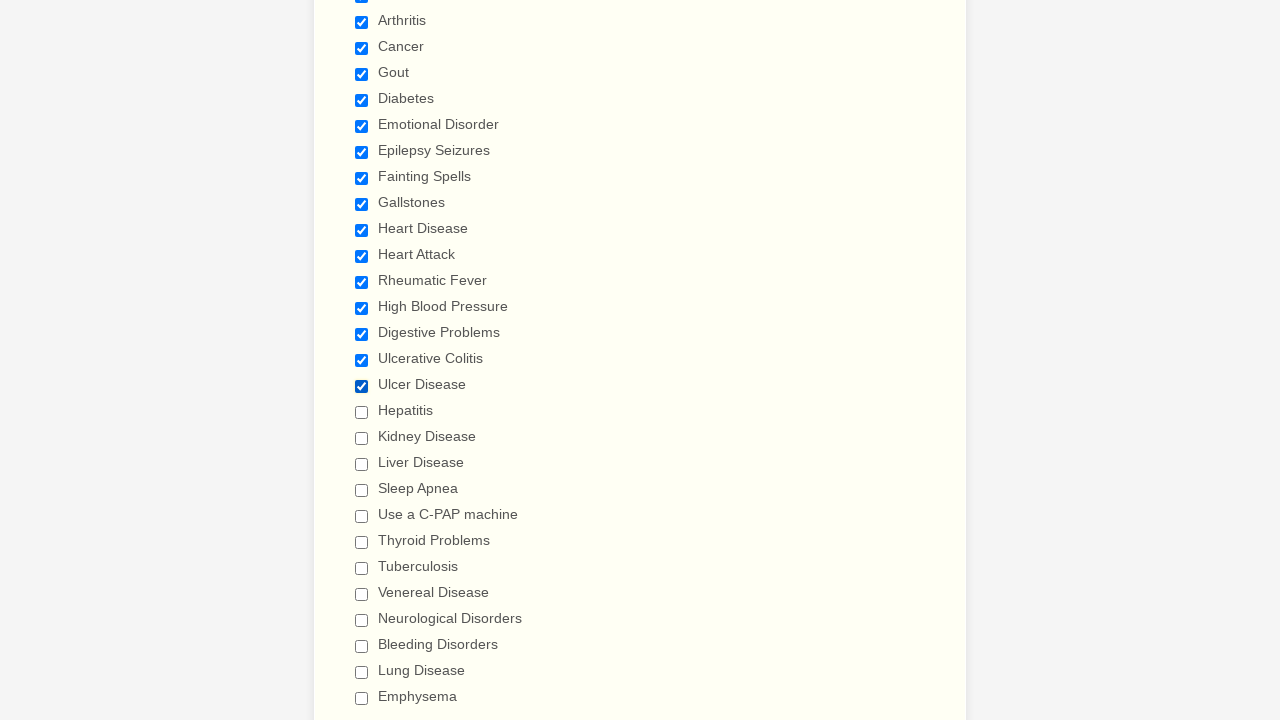

Clicked a checkbox to select it at (362, 412) on input.form-checkbox >> nth=17
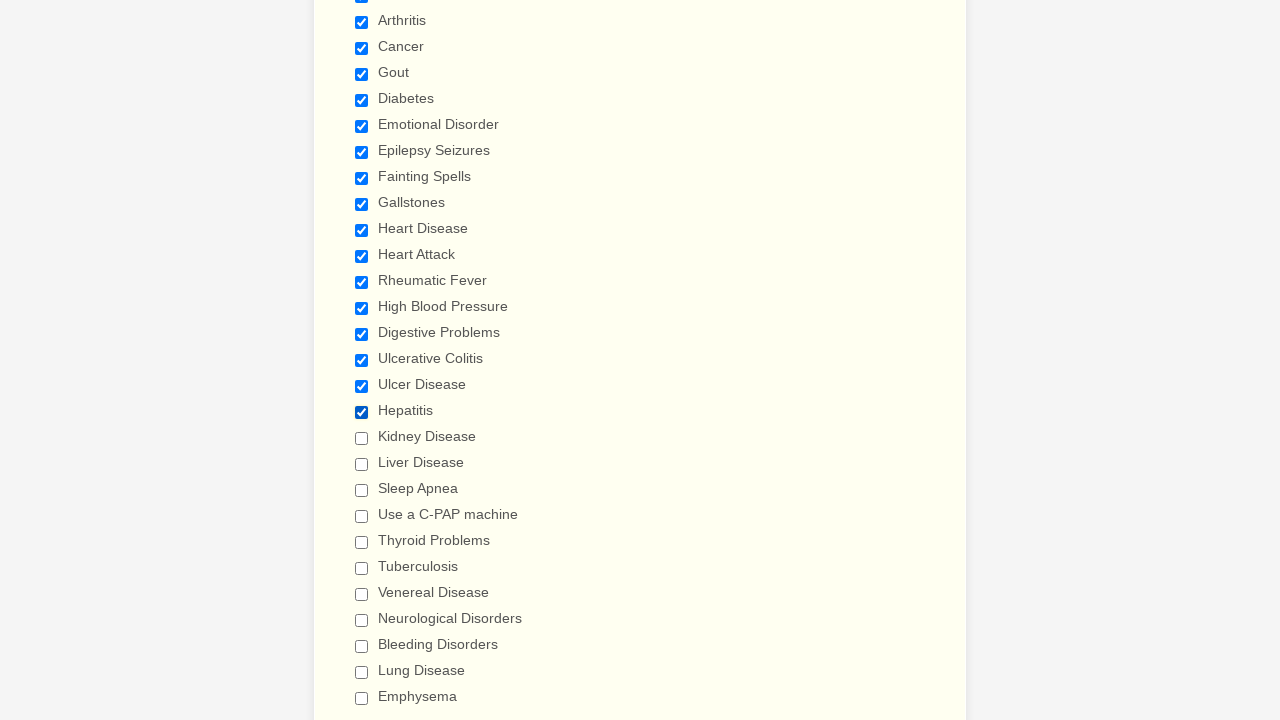

Clicked a checkbox to select it at (362, 438) on input.form-checkbox >> nth=18
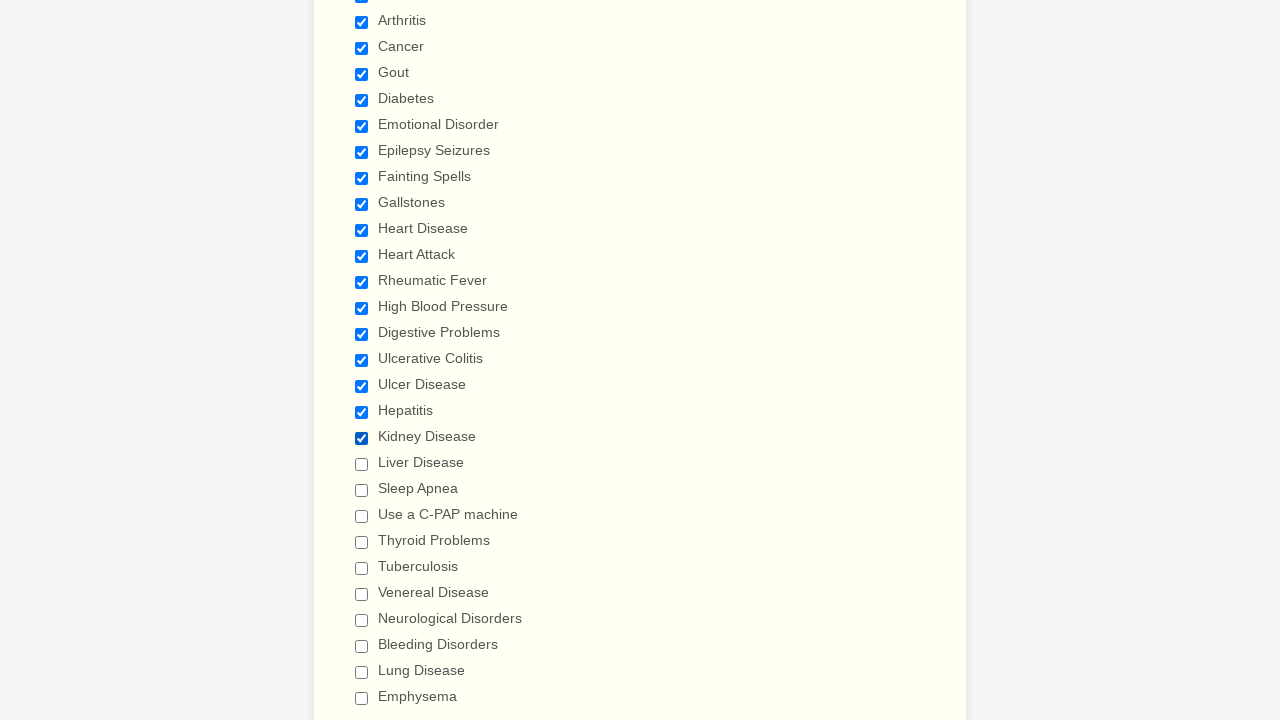

Clicked a checkbox to select it at (362, 464) on input.form-checkbox >> nth=19
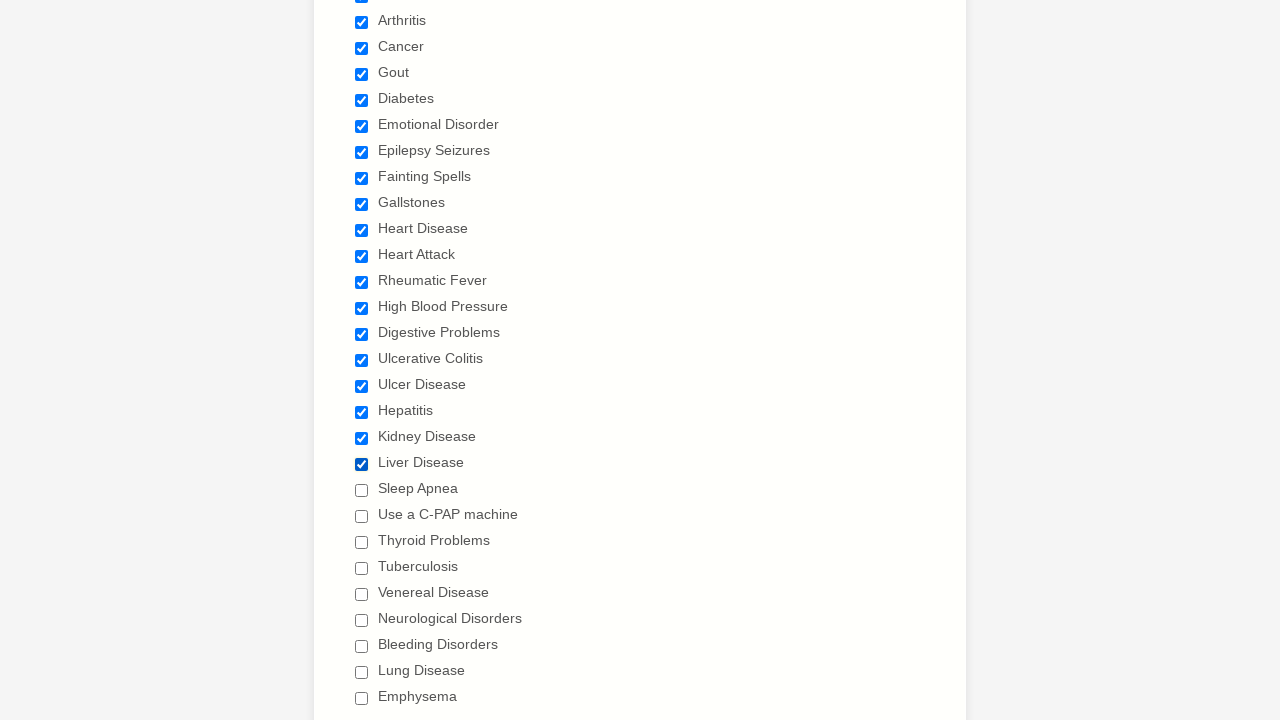

Clicked a checkbox to select it at (362, 490) on input.form-checkbox >> nth=20
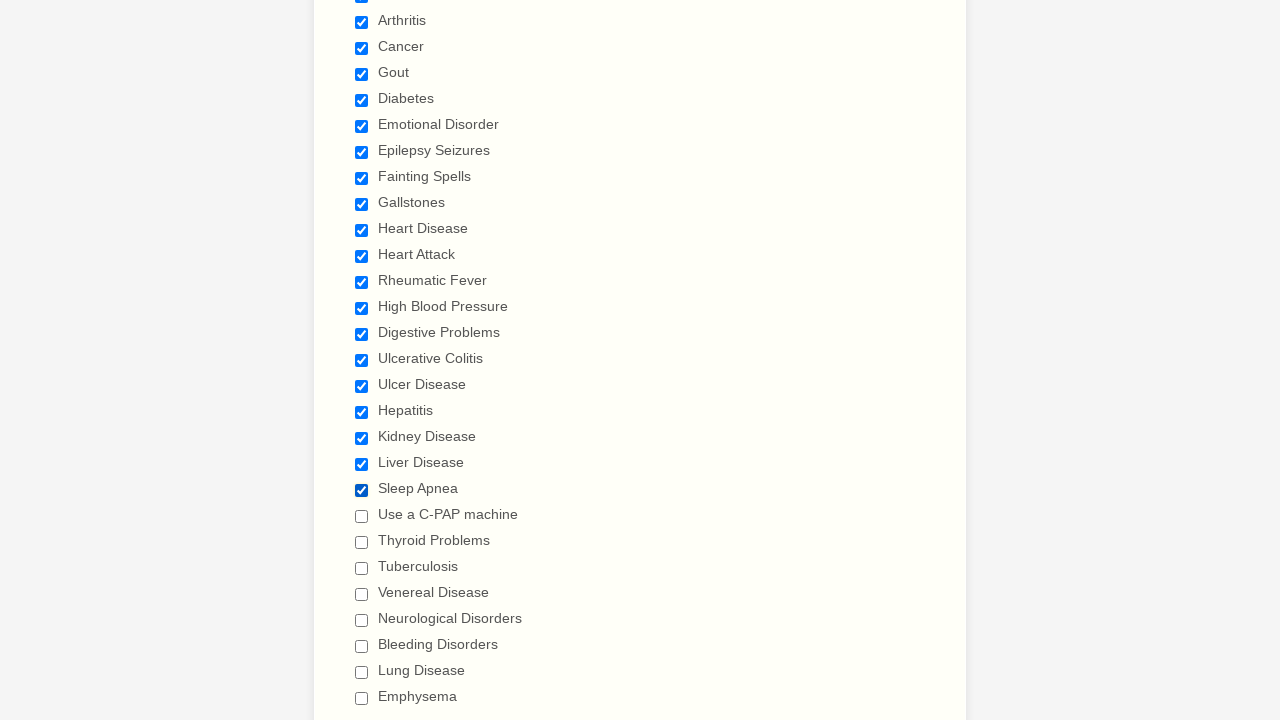

Clicked a checkbox to select it at (362, 516) on input.form-checkbox >> nth=21
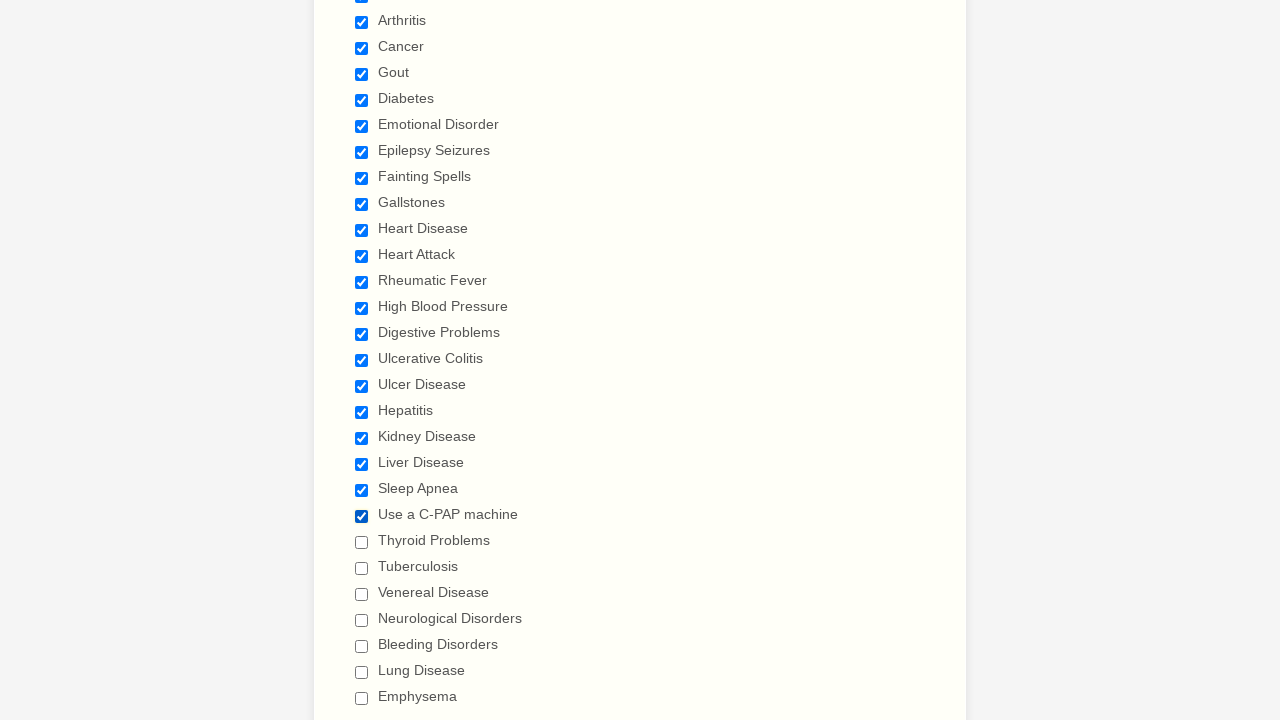

Clicked a checkbox to select it at (362, 542) on input.form-checkbox >> nth=22
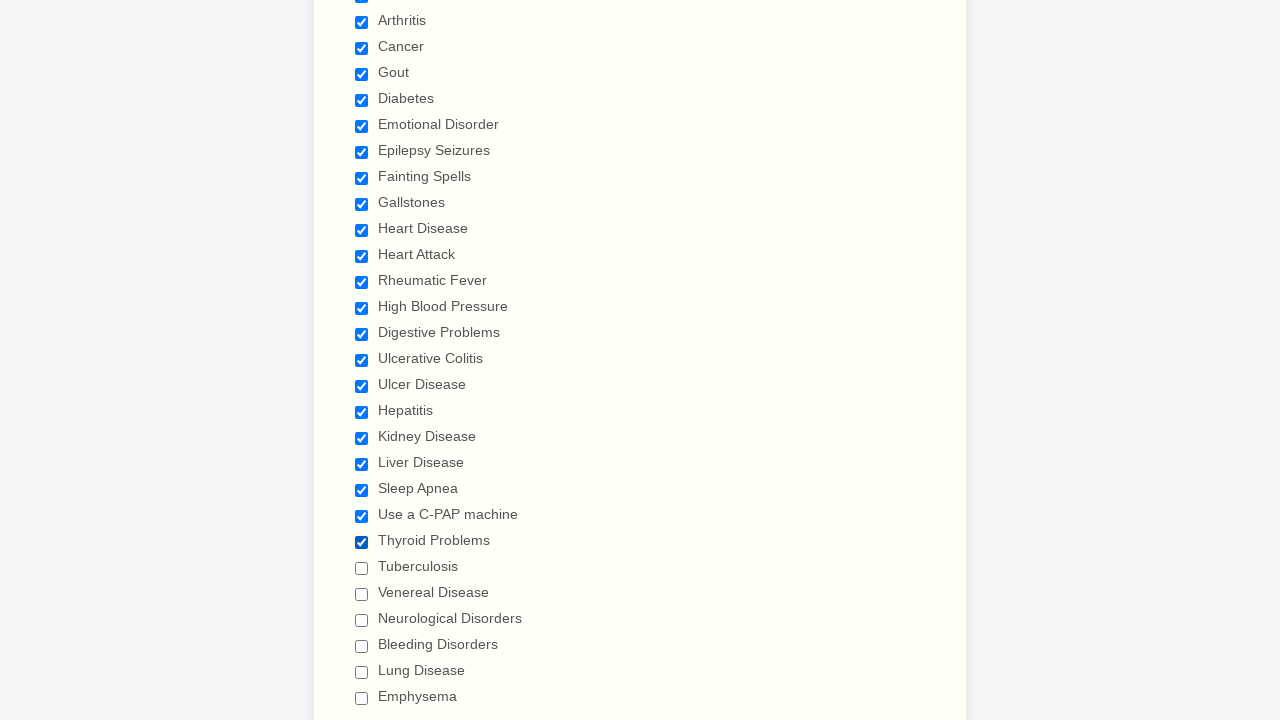

Clicked a checkbox to select it at (362, 568) on input.form-checkbox >> nth=23
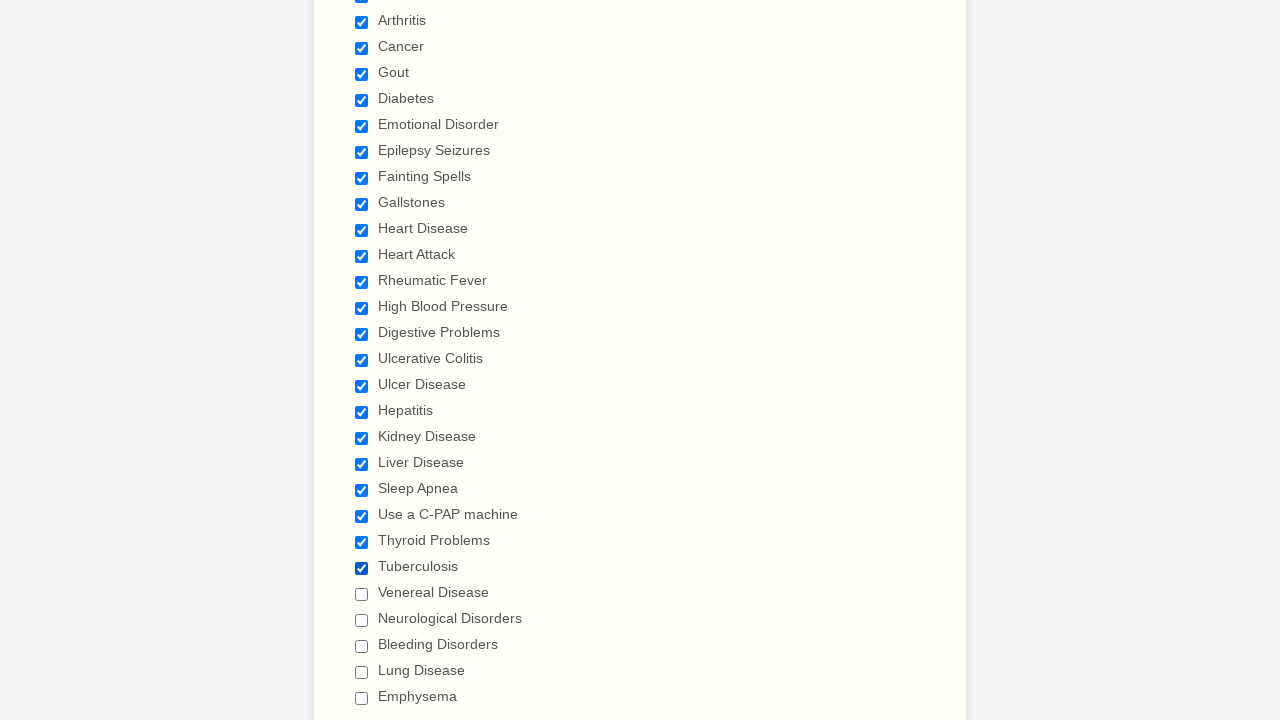

Clicked a checkbox to select it at (362, 594) on input.form-checkbox >> nth=24
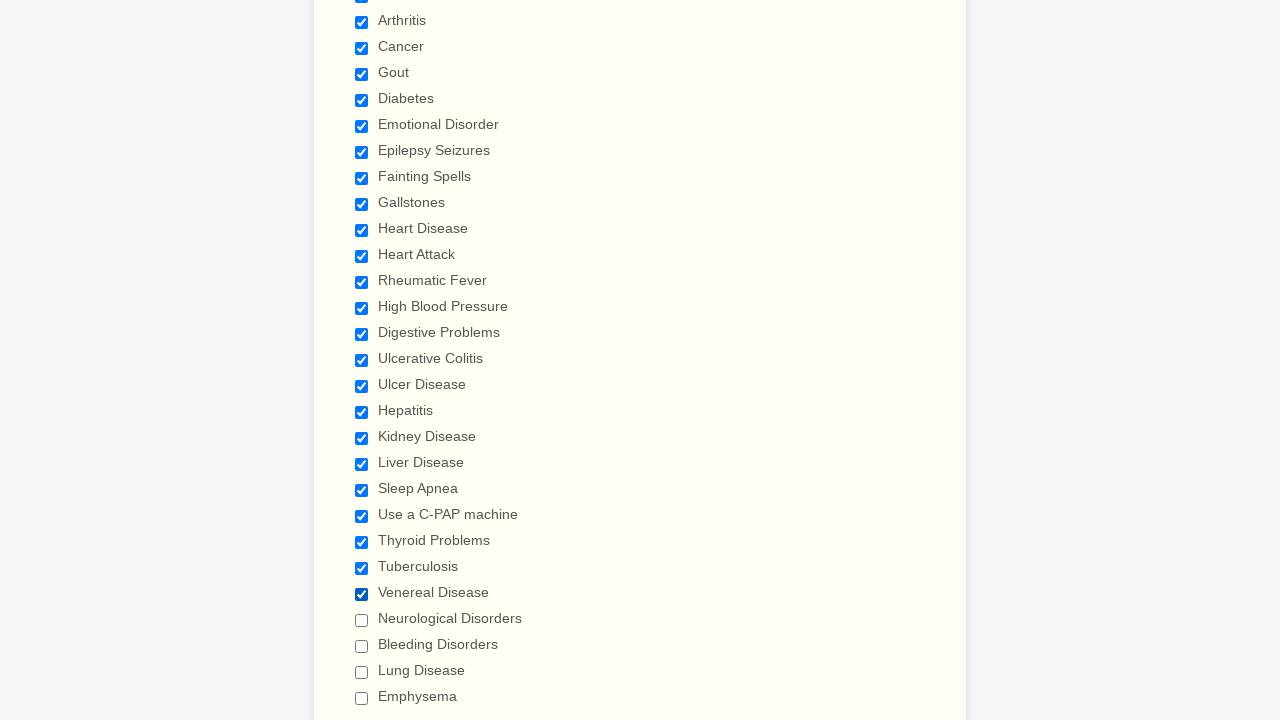

Clicked a checkbox to select it at (362, 620) on input.form-checkbox >> nth=25
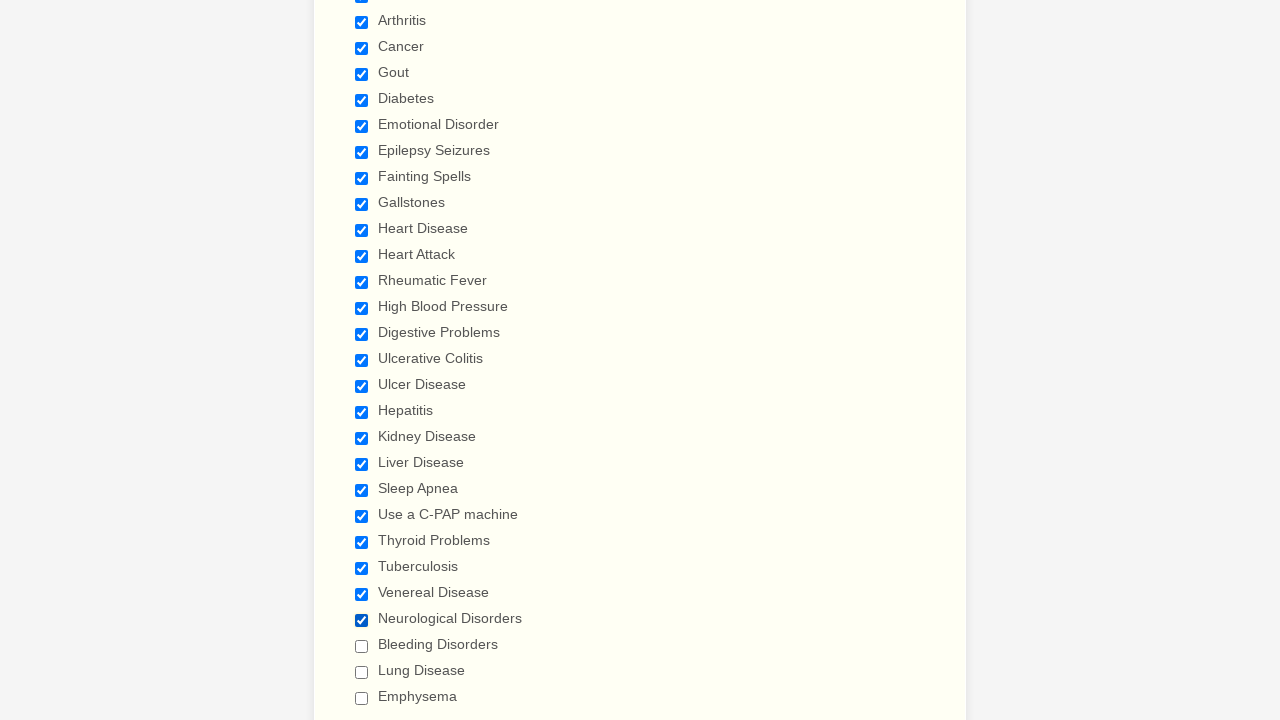

Clicked a checkbox to select it at (362, 646) on input.form-checkbox >> nth=26
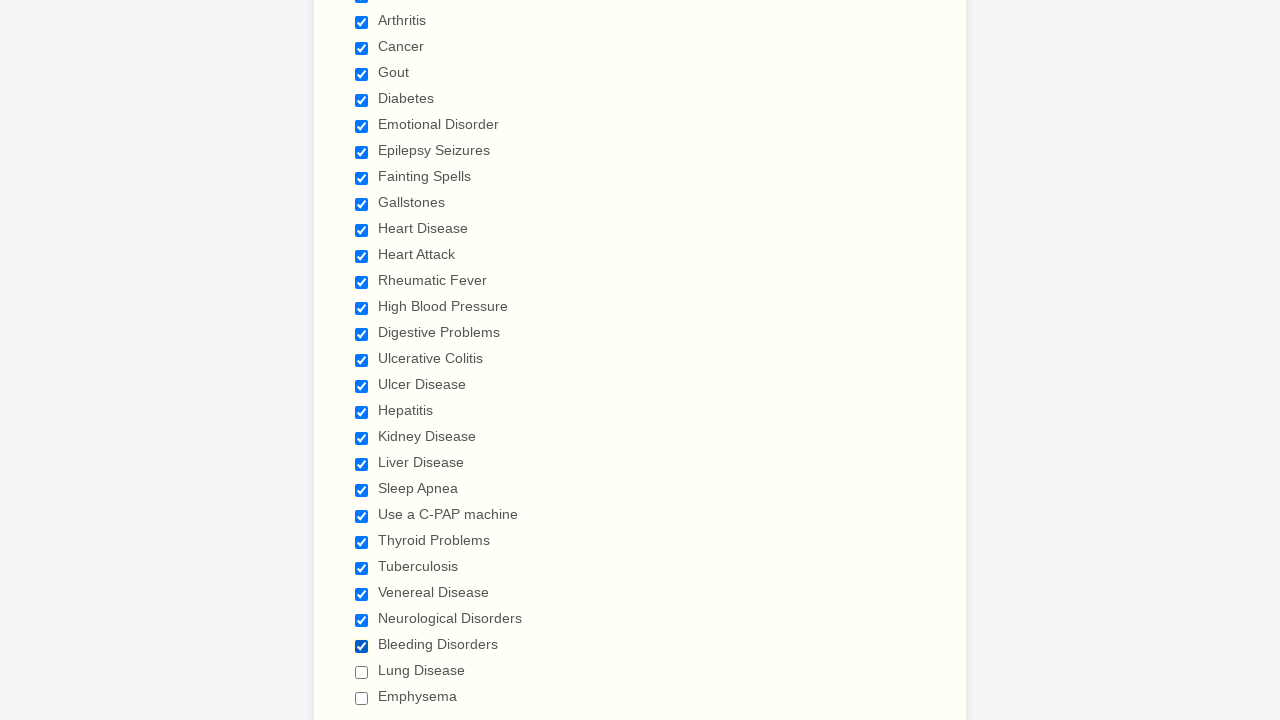

Clicked a checkbox to select it at (362, 672) on input.form-checkbox >> nth=27
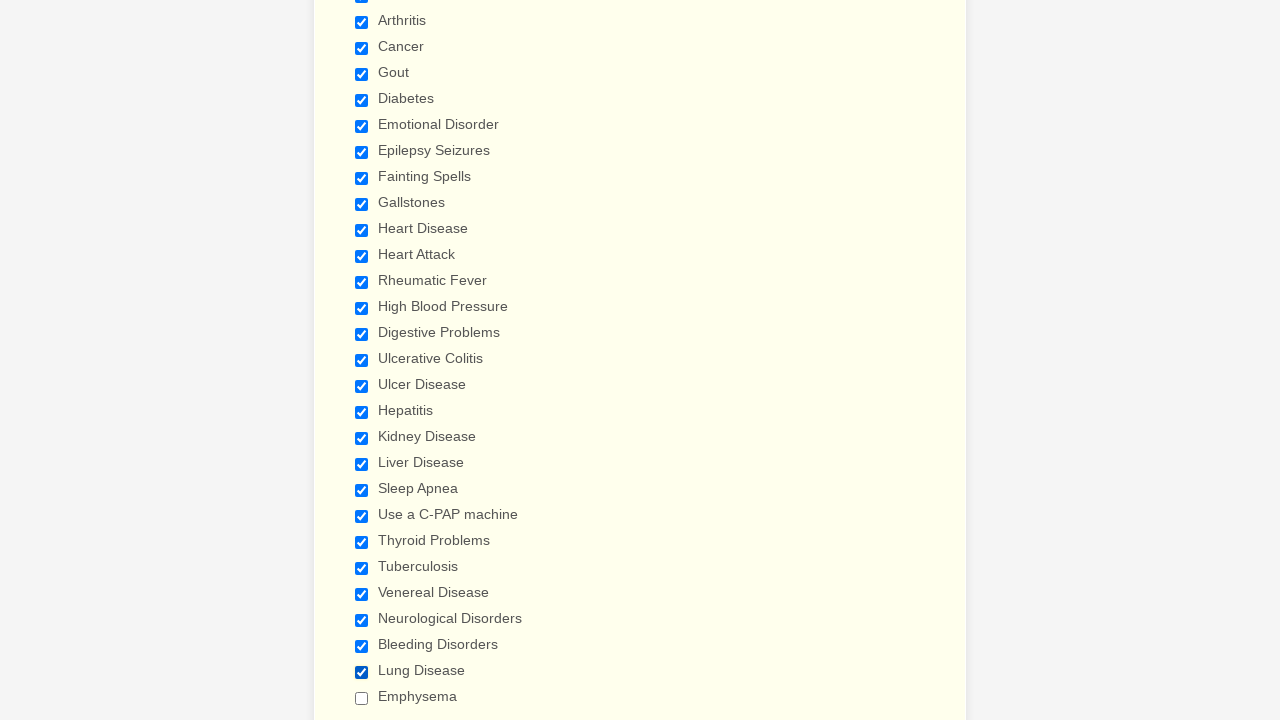

Clicked a checkbox to select it at (362, 698) on input.form-checkbox >> nth=28
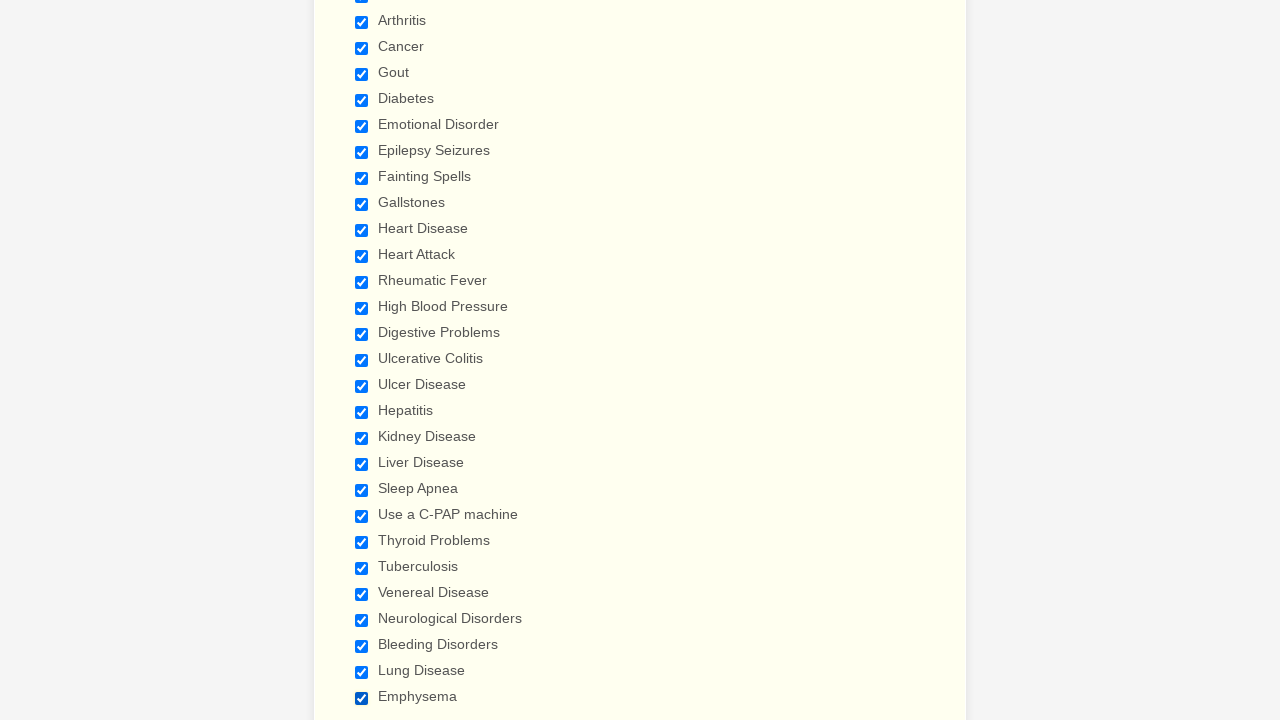

Verified that a checkbox is selected
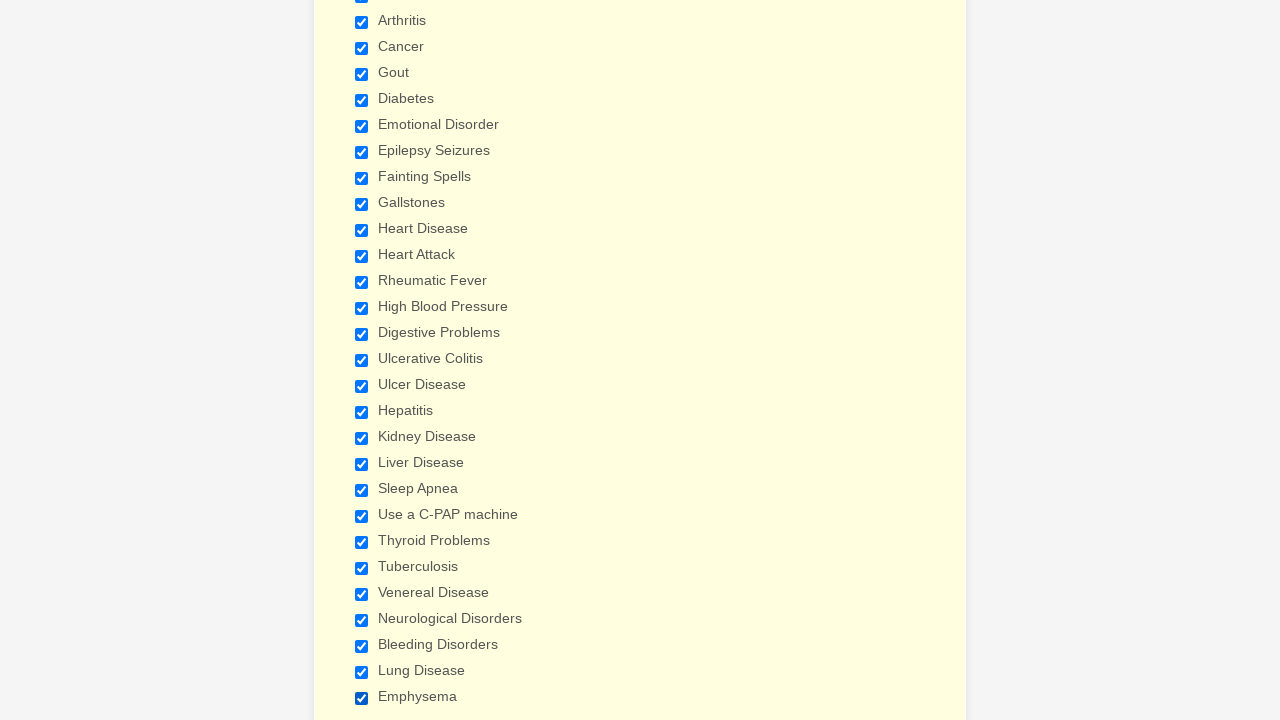

Verified that a checkbox is selected
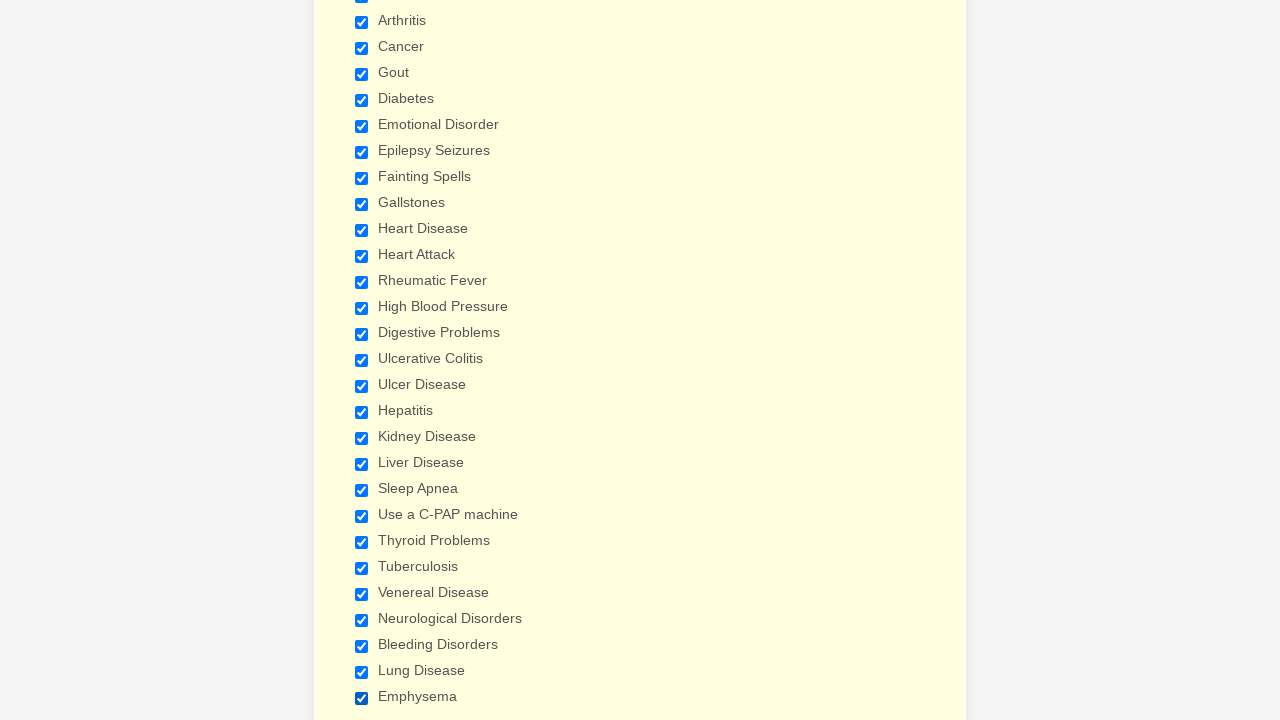

Verified that a checkbox is selected
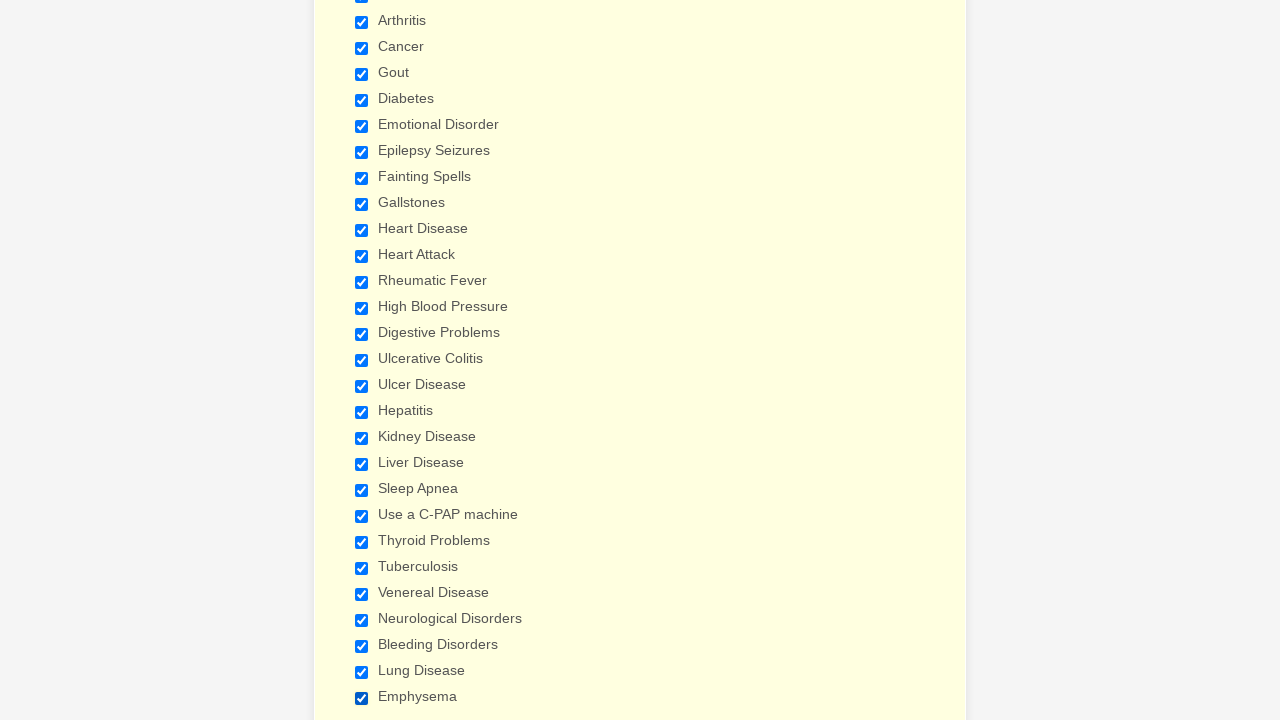

Verified that a checkbox is selected
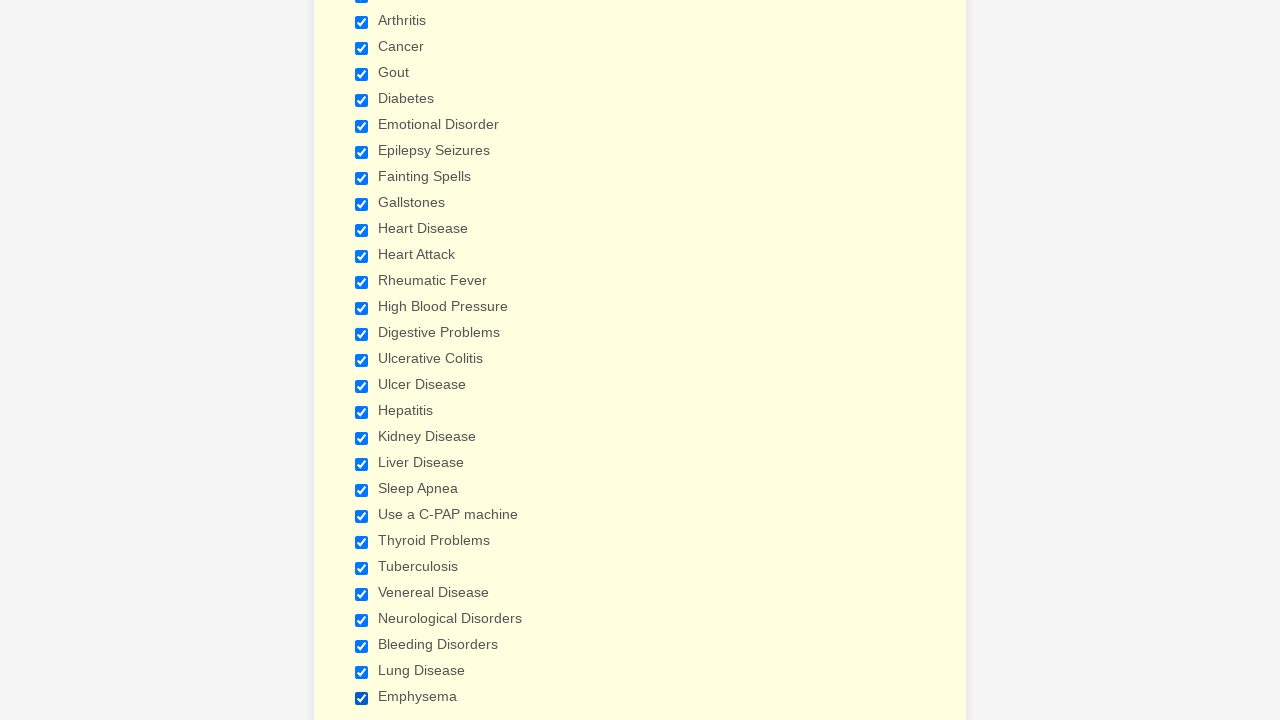

Verified that a checkbox is selected
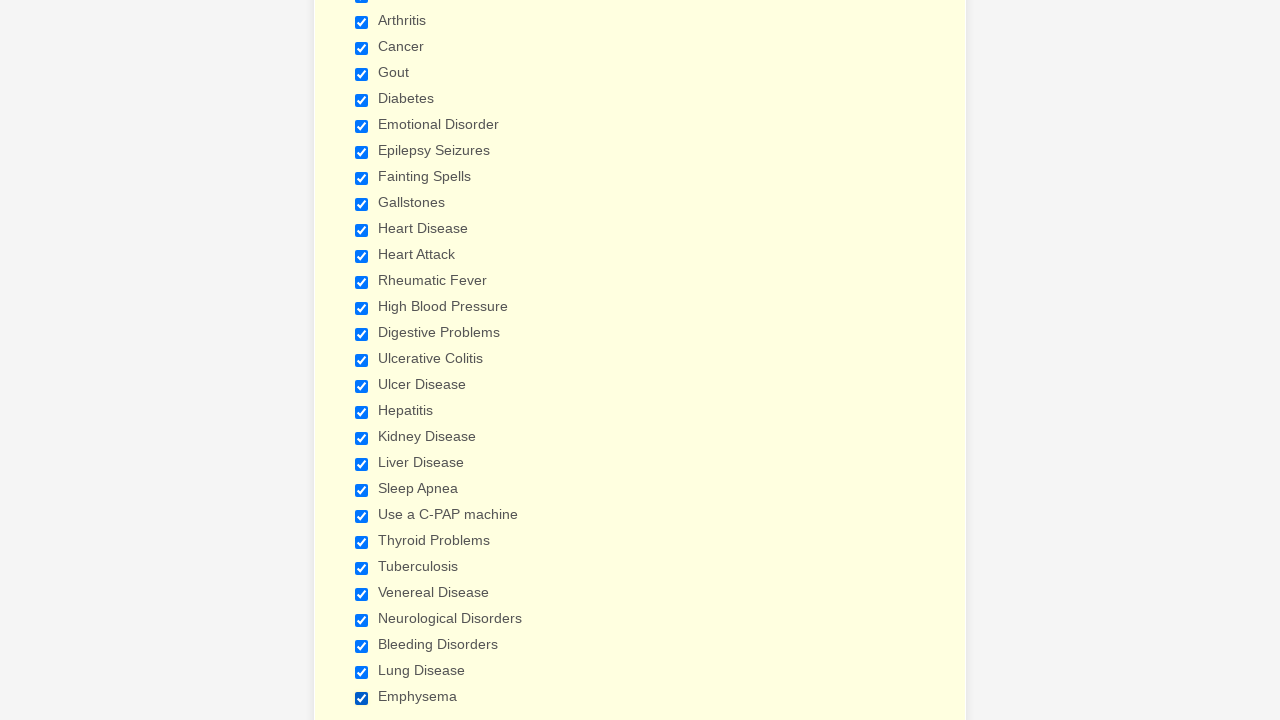

Verified that a checkbox is selected
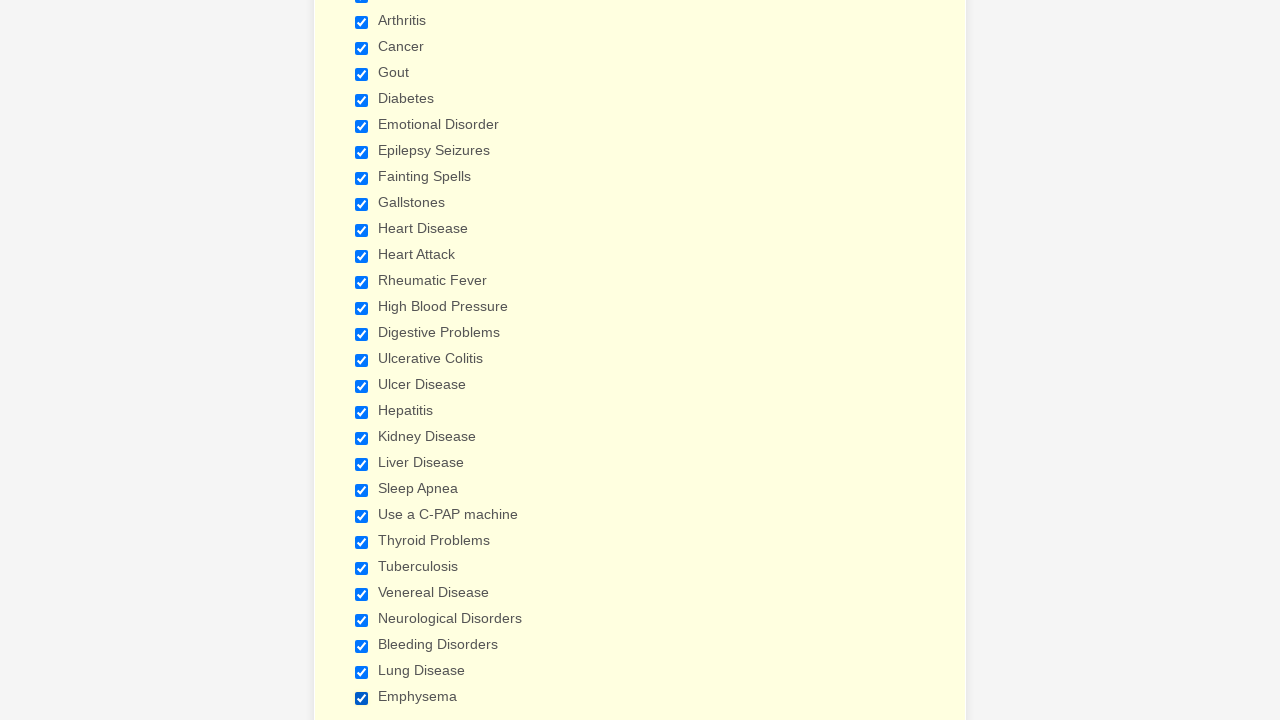

Verified that a checkbox is selected
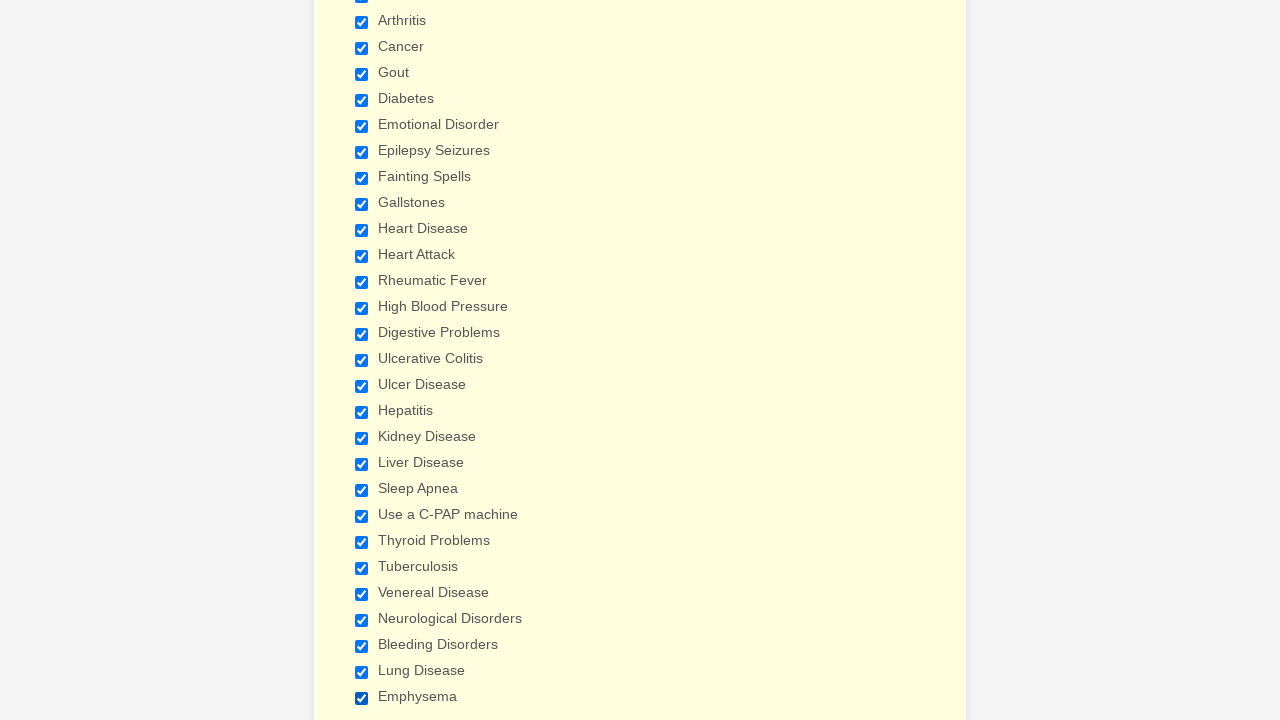

Verified that a checkbox is selected
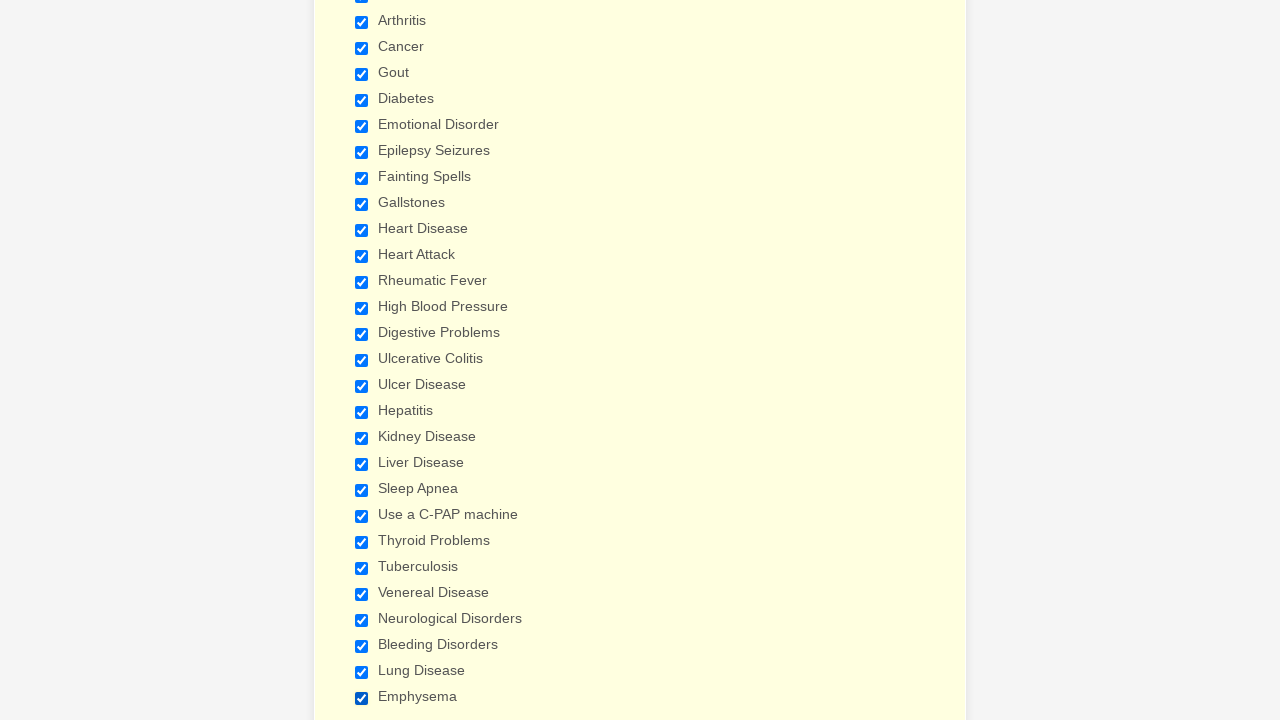

Verified that a checkbox is selected
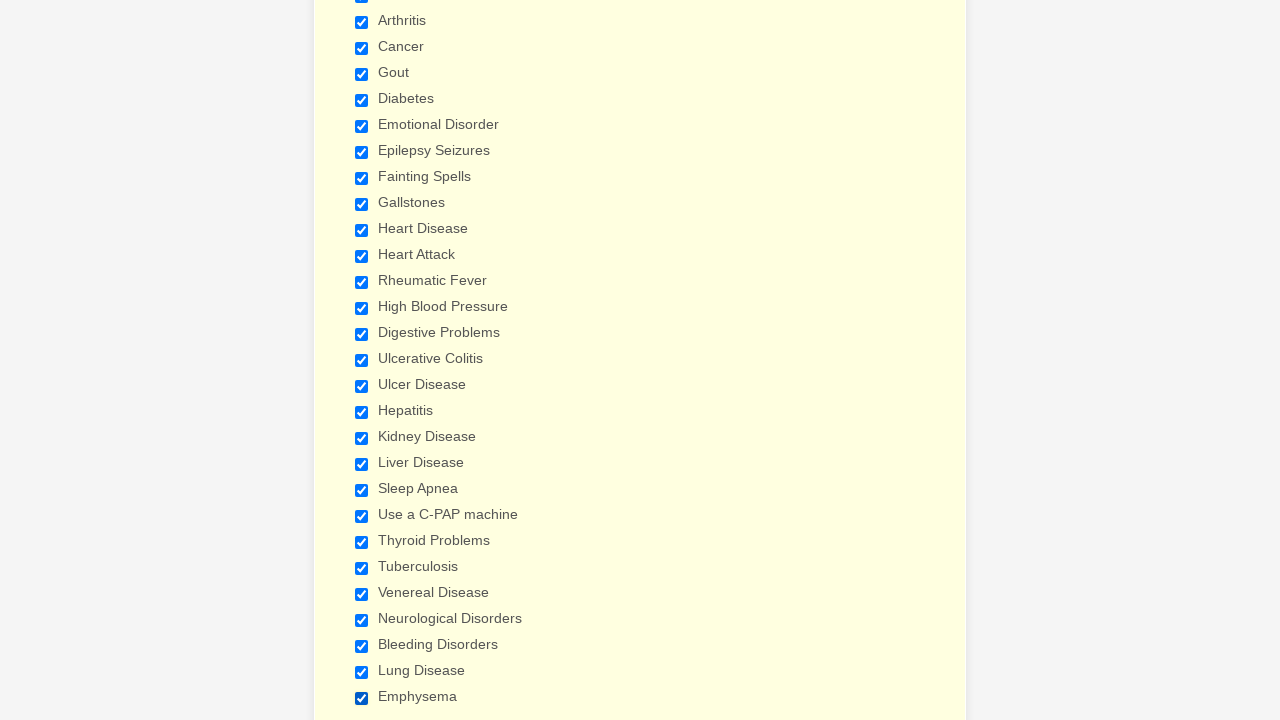

Verified that a checkbox is selected
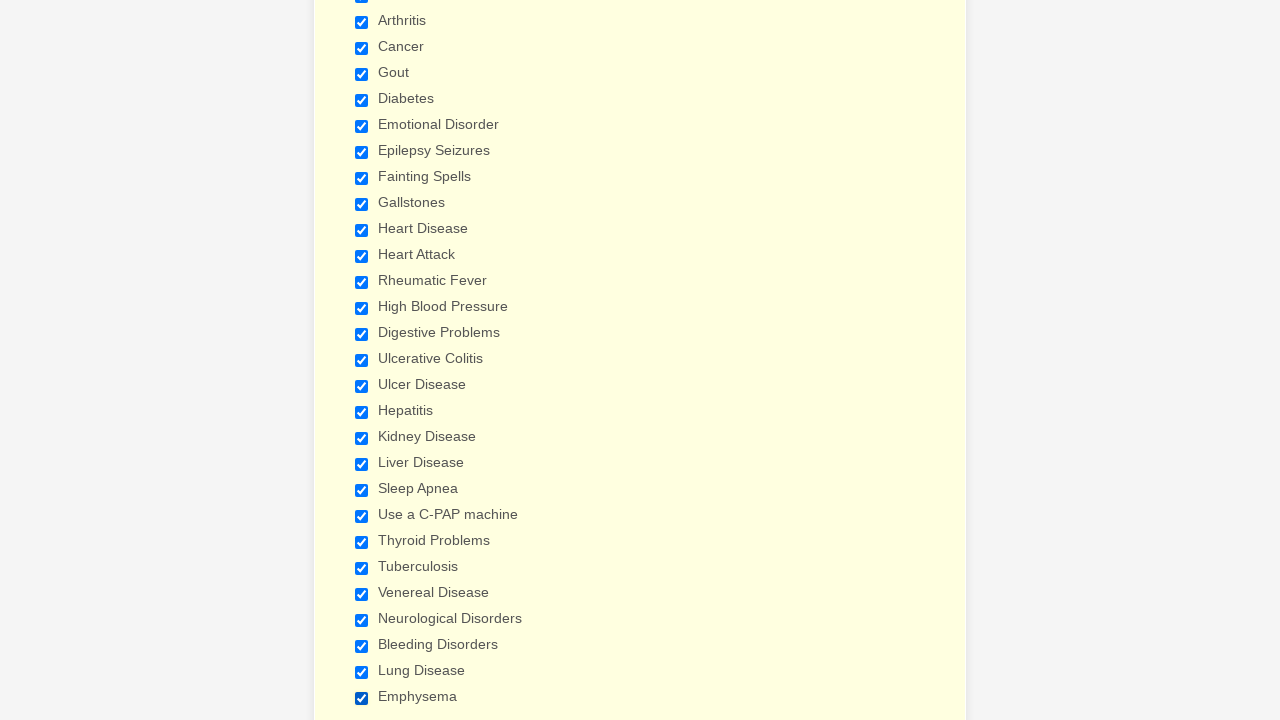

Verified that a checkbox is selected
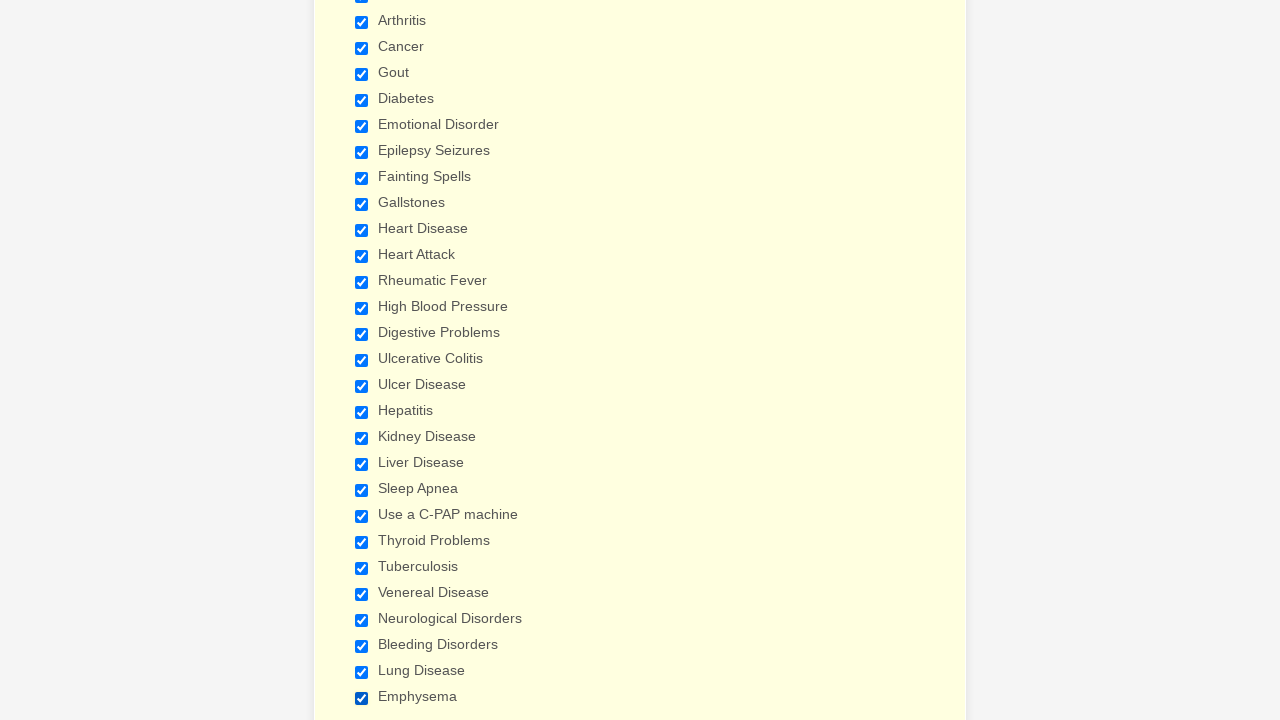

Verified that a checkbox is selected
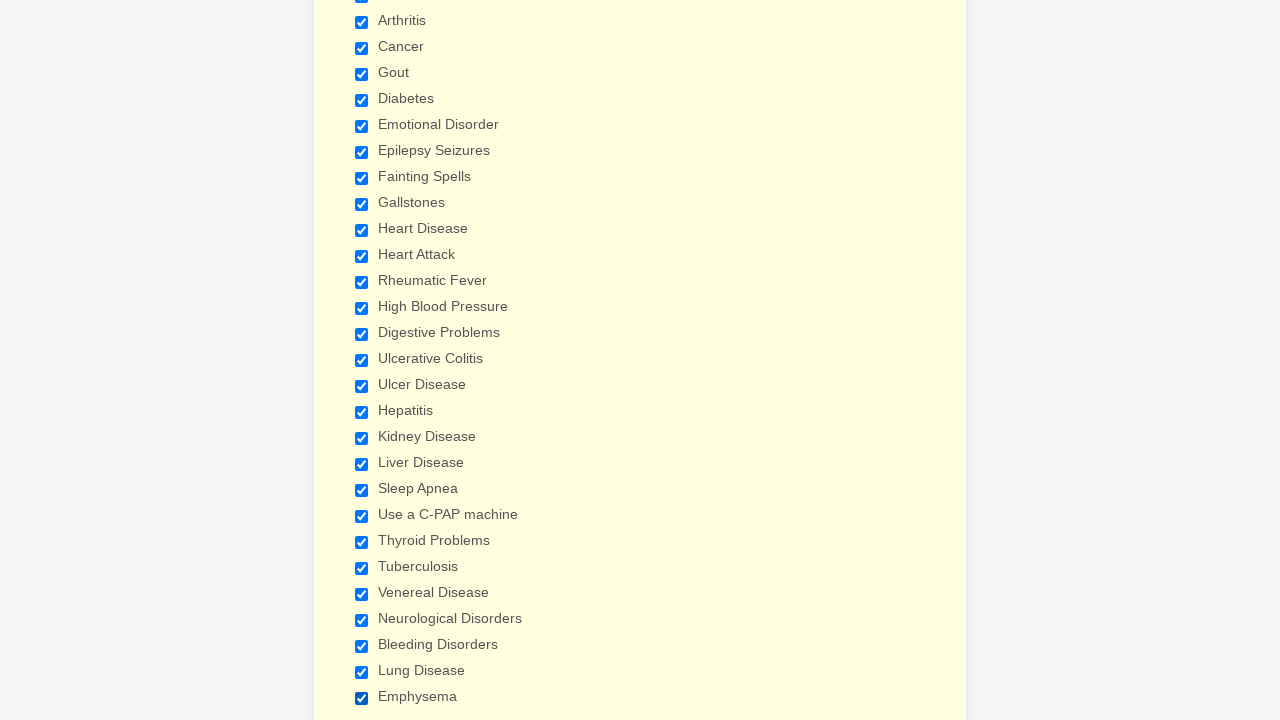

Verified that a checkbox is selected
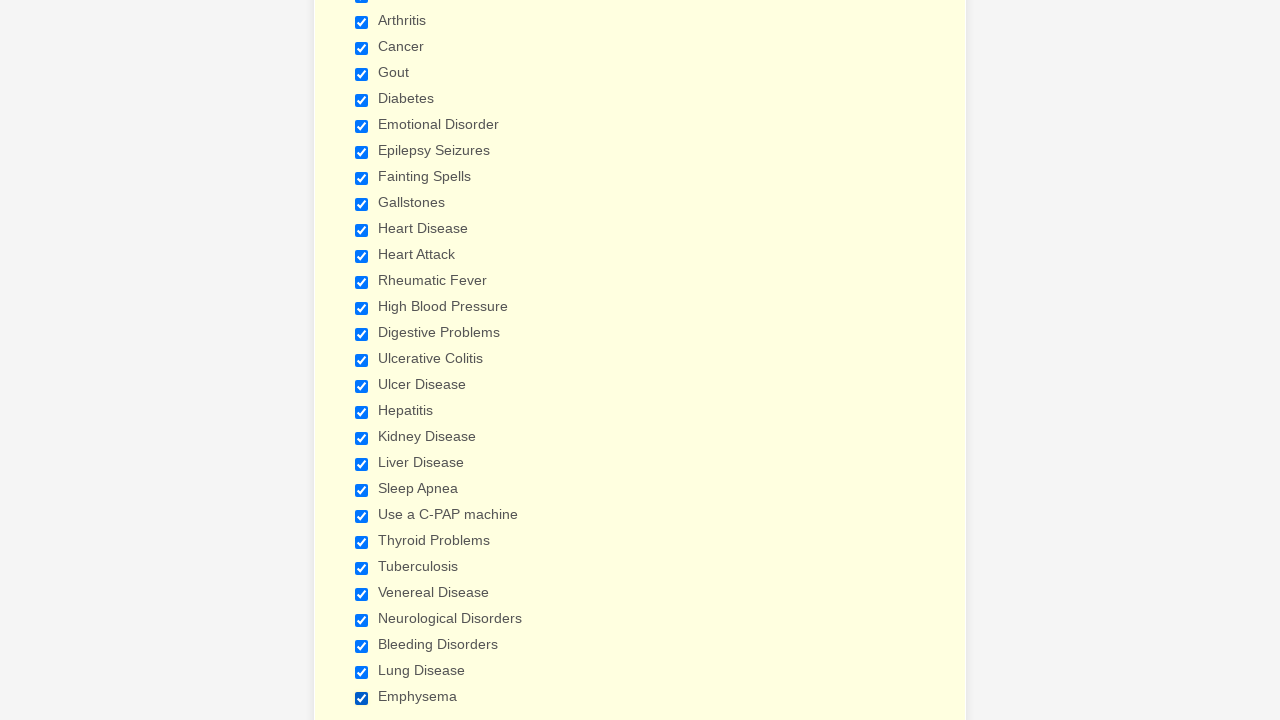

Verified that a checkbox is selected
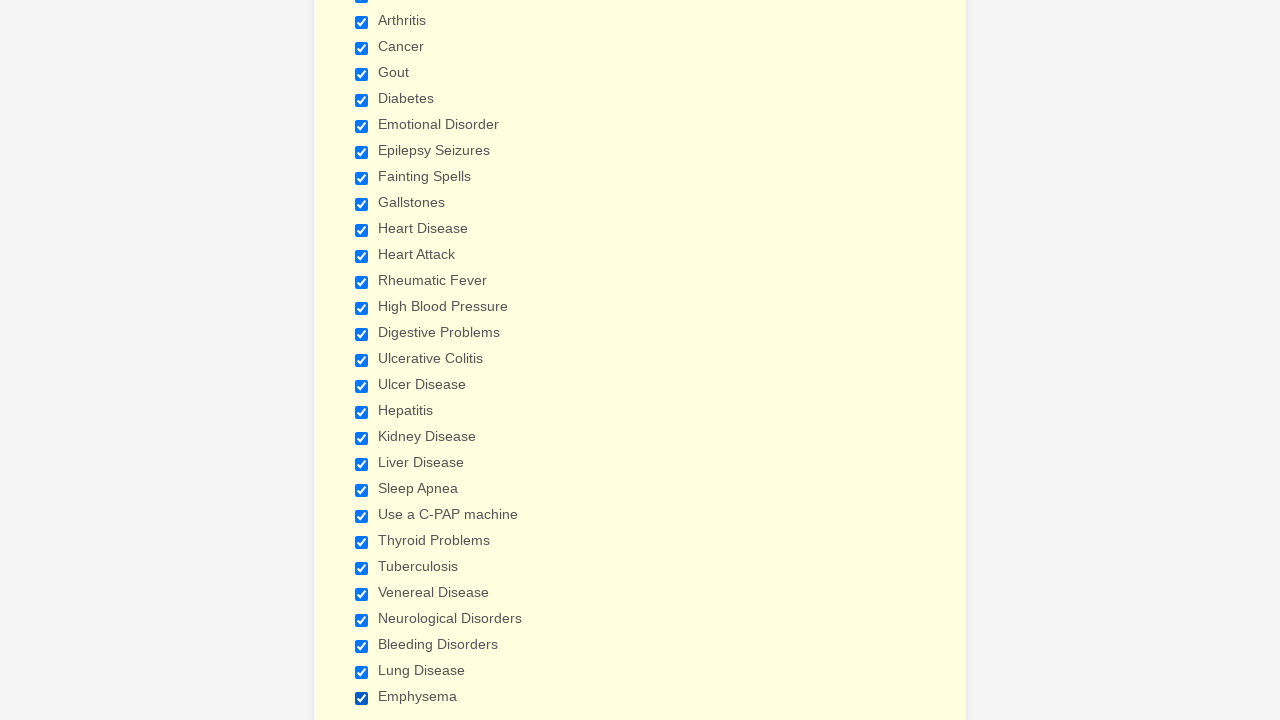

Verified that a checkbox is selected
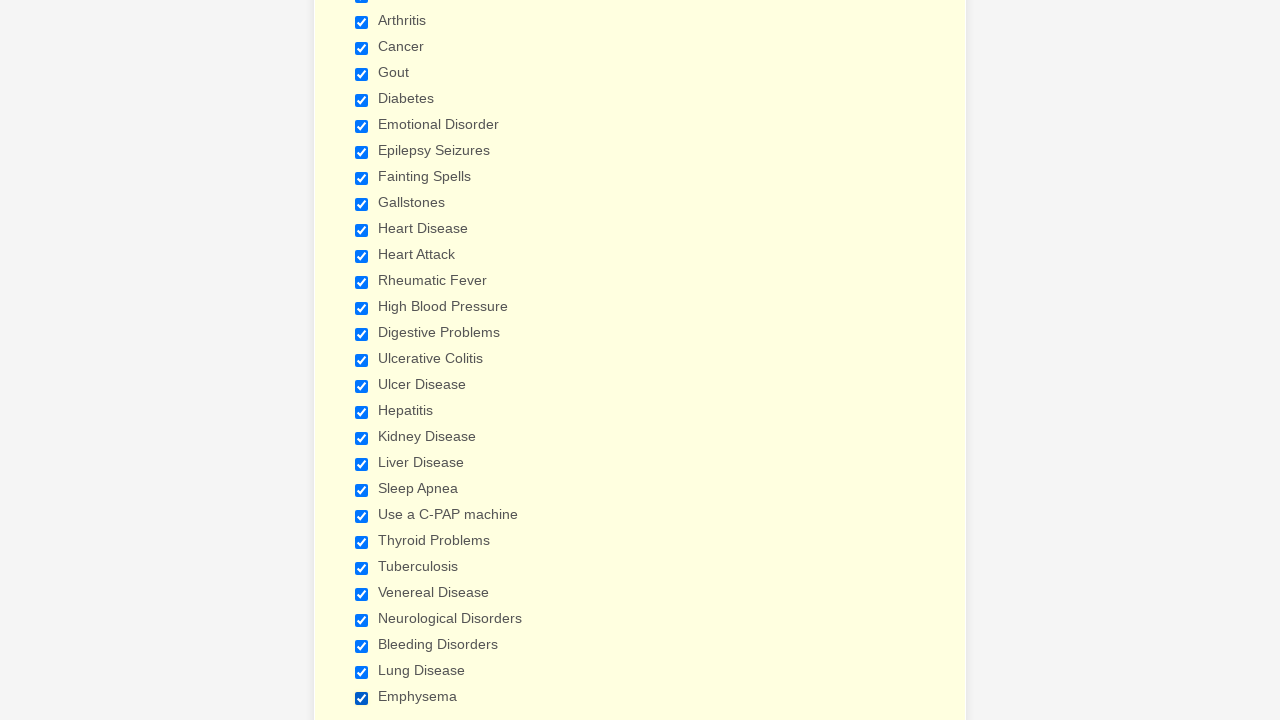

Verified that a checkbox is selected
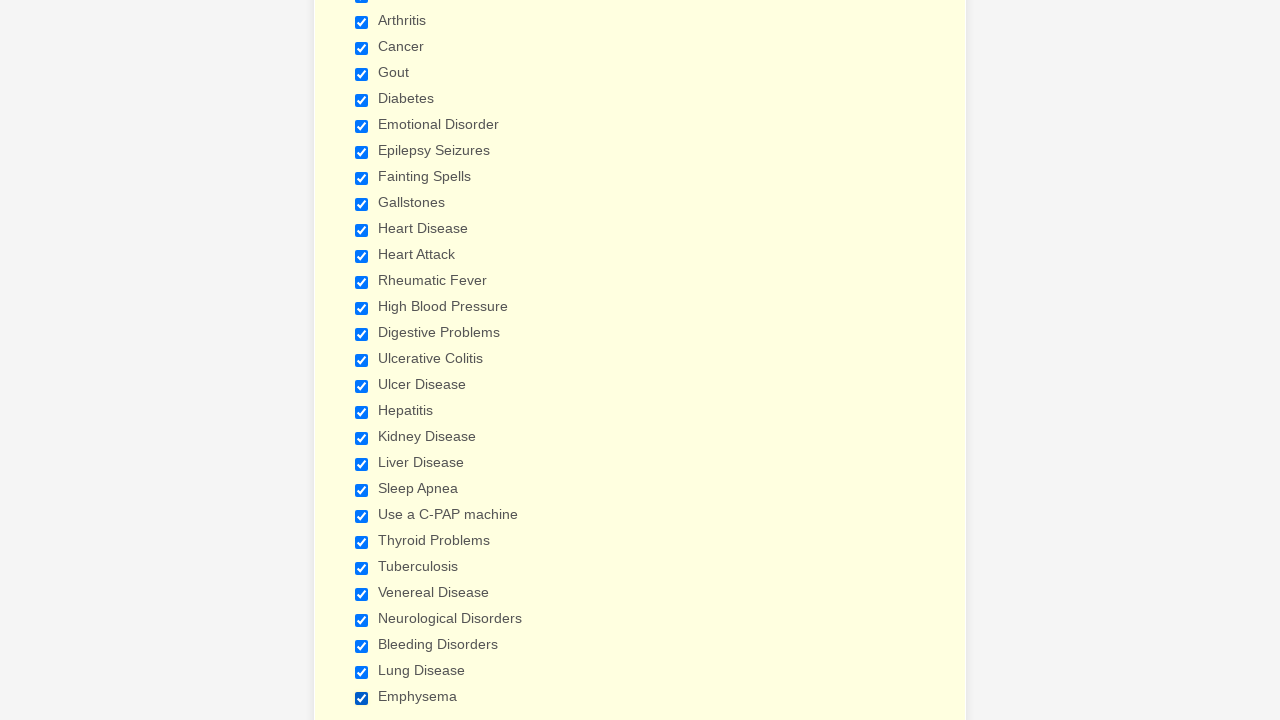

Verified that a checkbox is selected
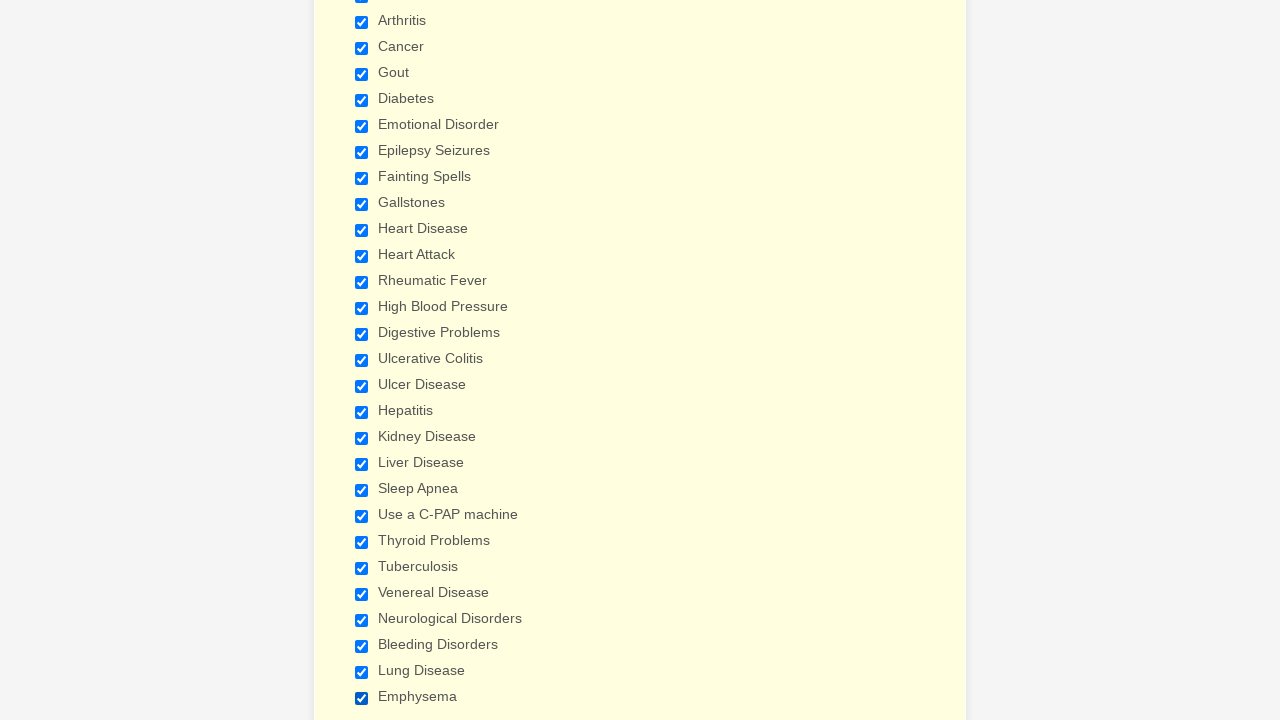

Verified that a checkbox is selected
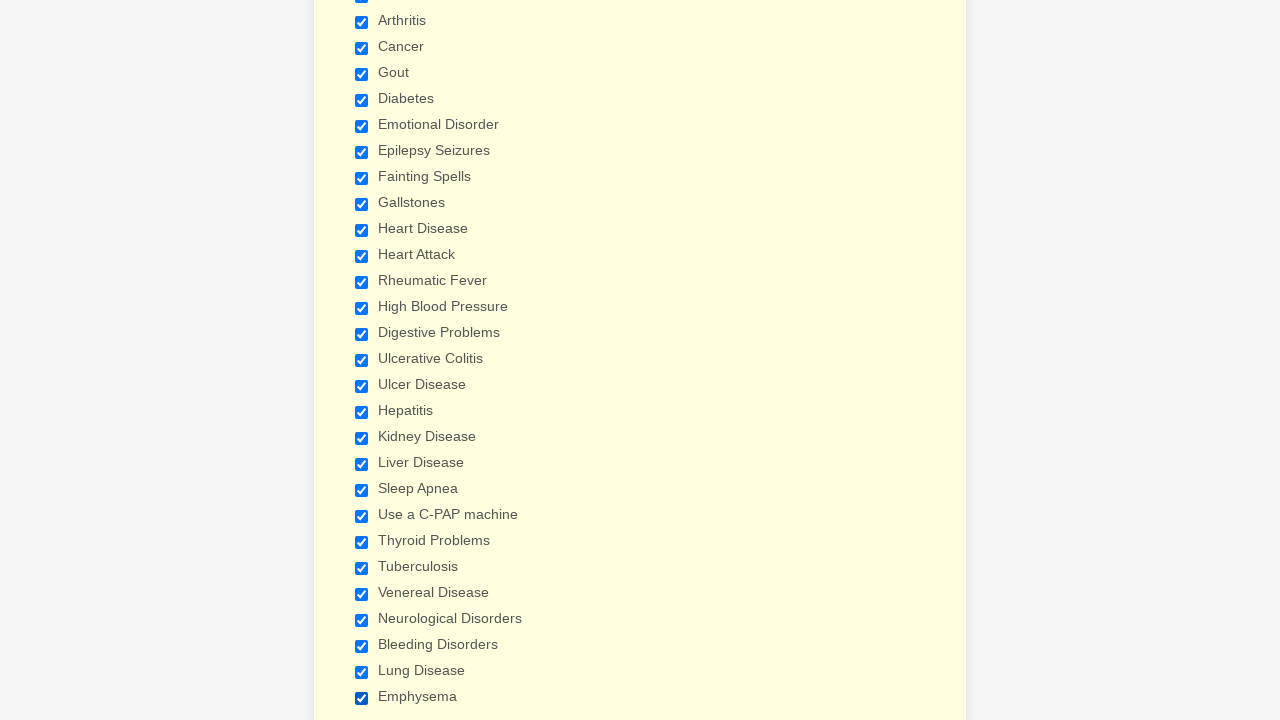

Verified that a checkbox is selected
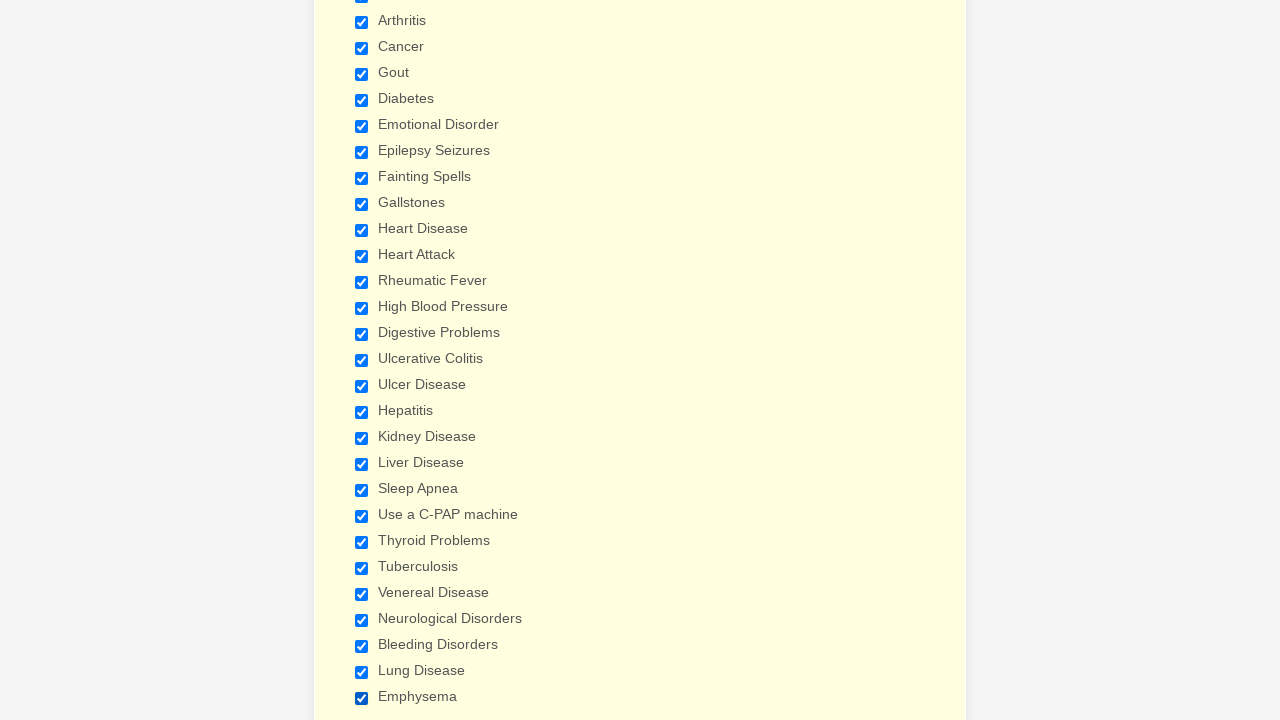

Verified that a checkbox is selected
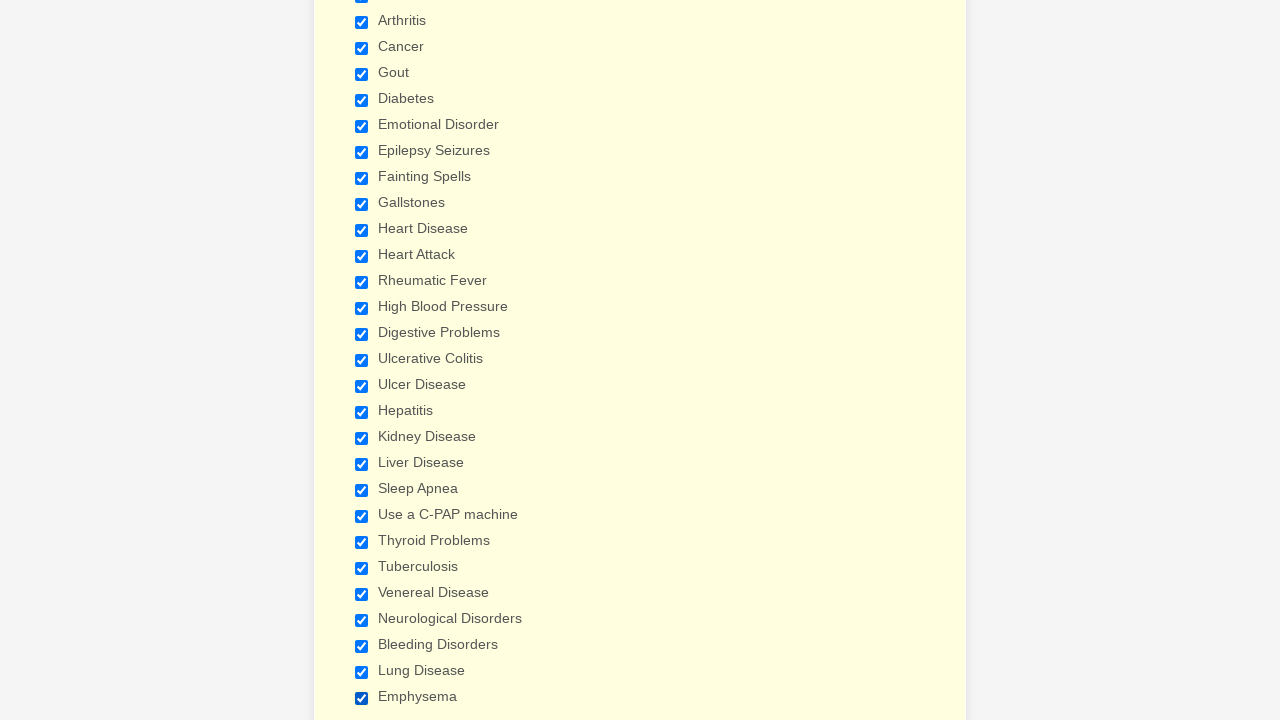

Verified that a checkbox is selected
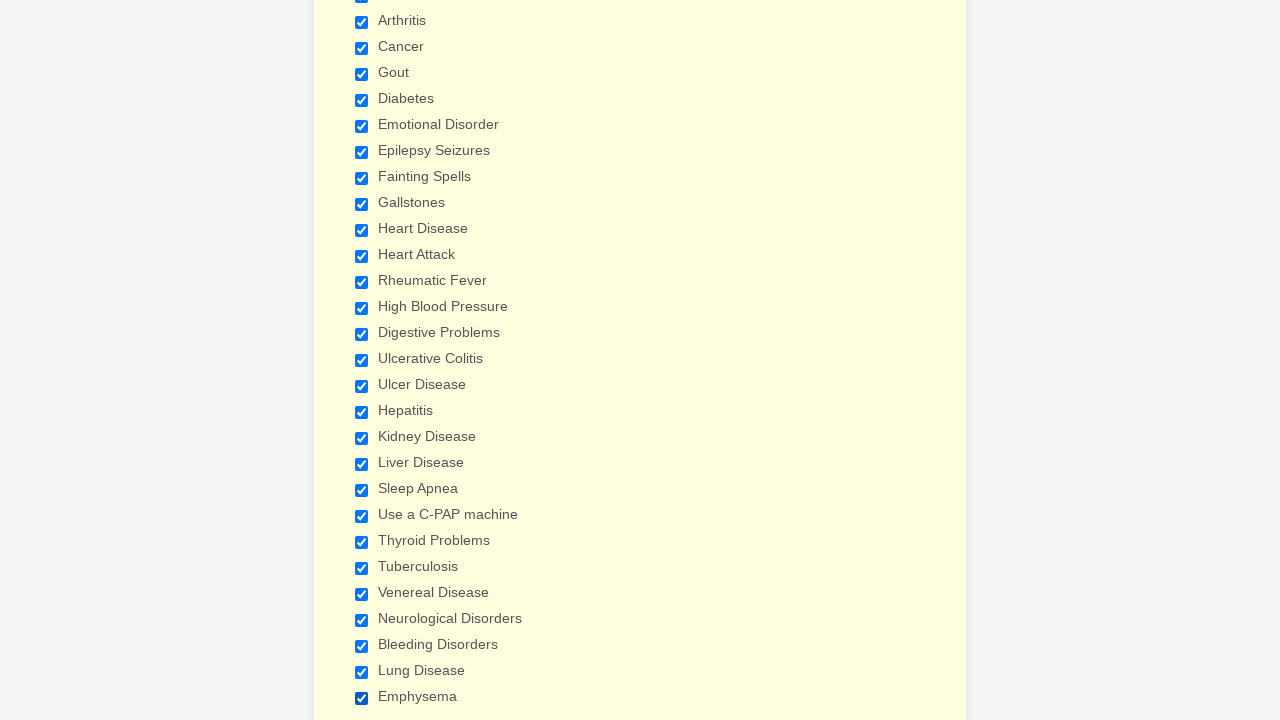

Verified that a checkbox is selected
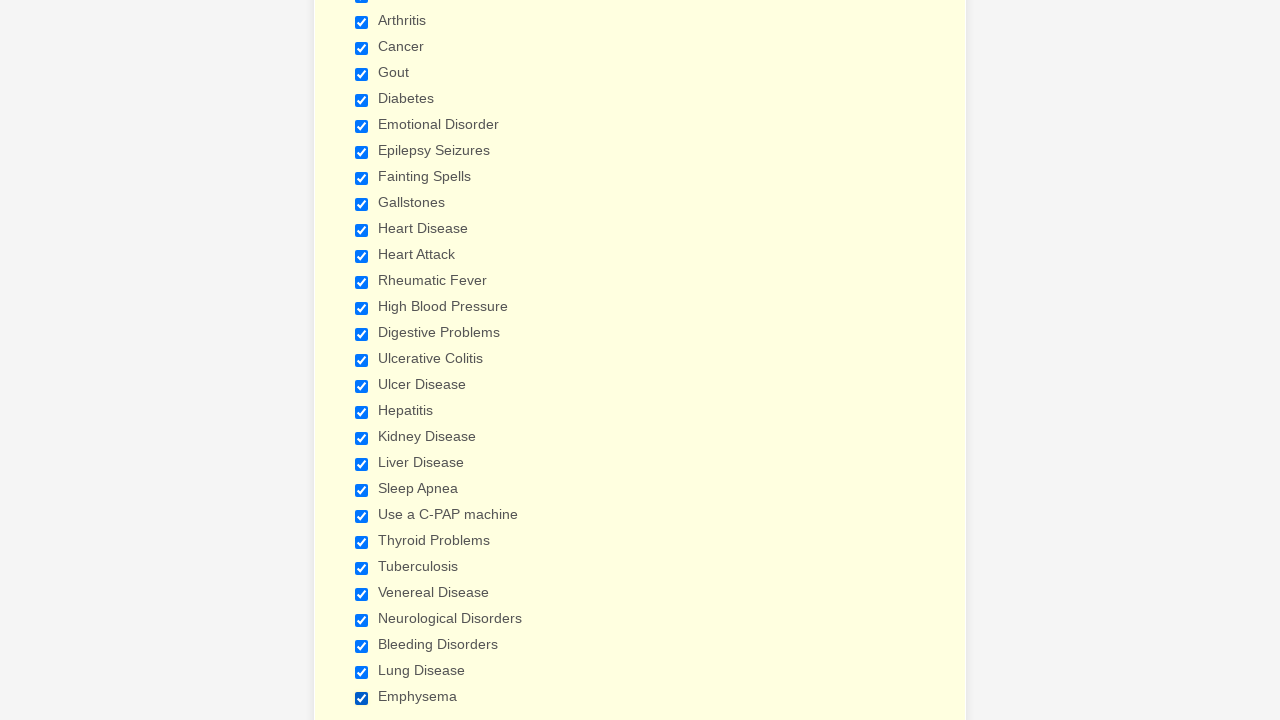

Verified that a checkbox is selected
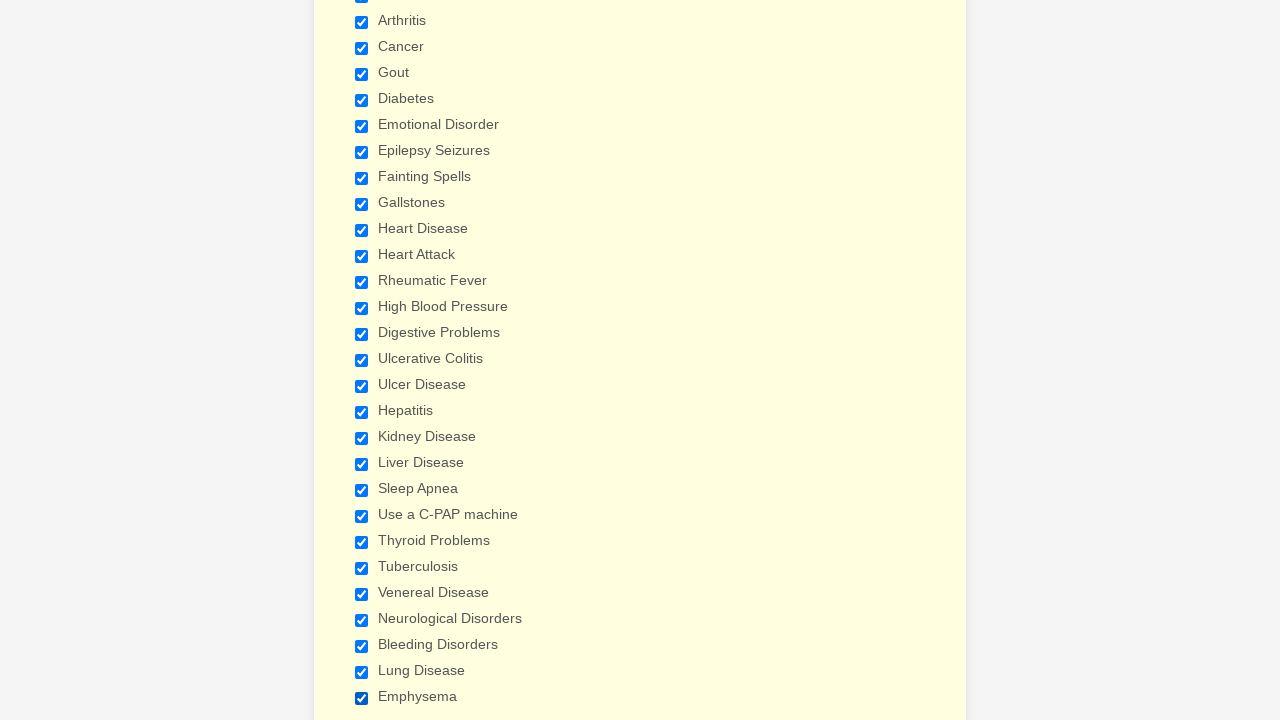

Verified that a checkbox is selected
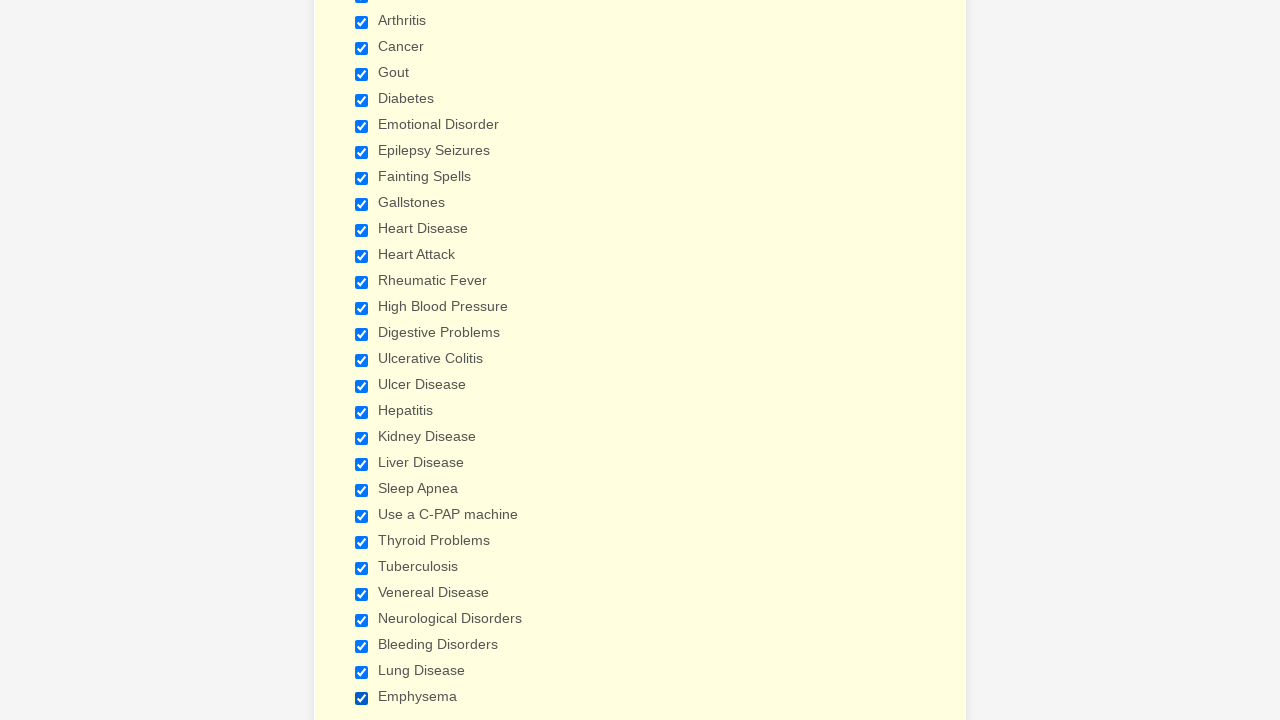

Verified that a checkbox is selected
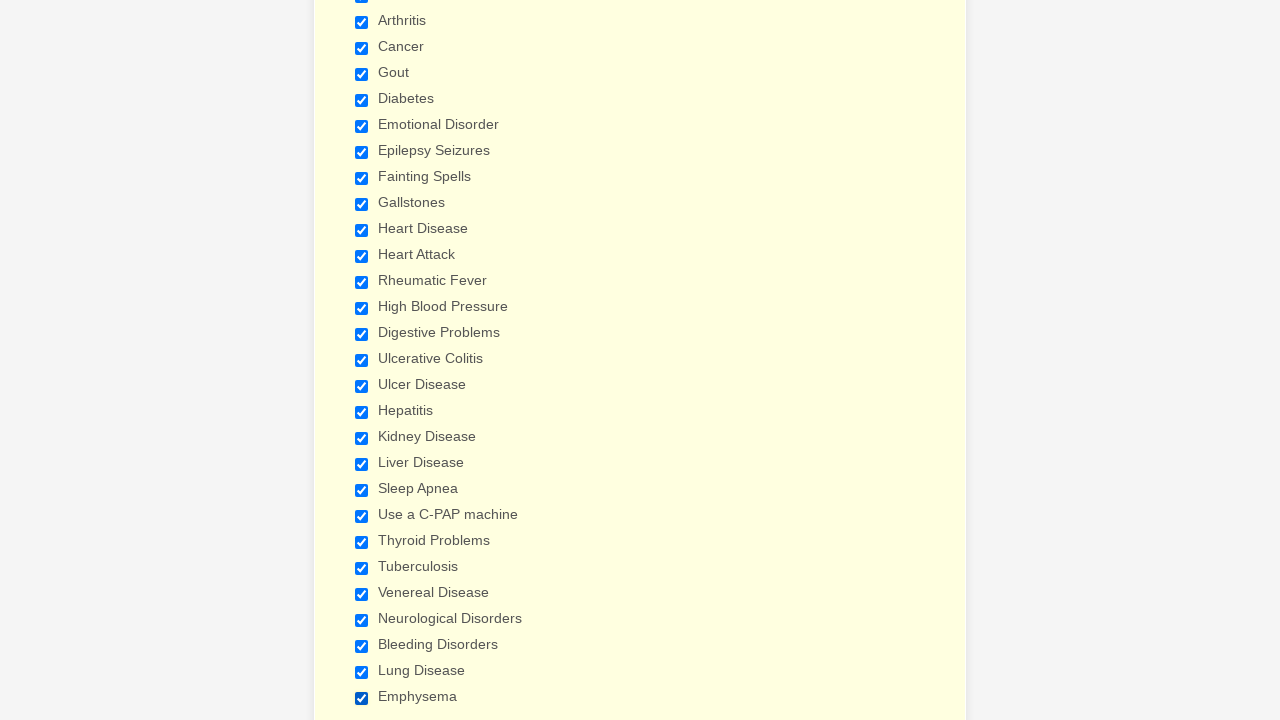

Verified that a checkbox is selected
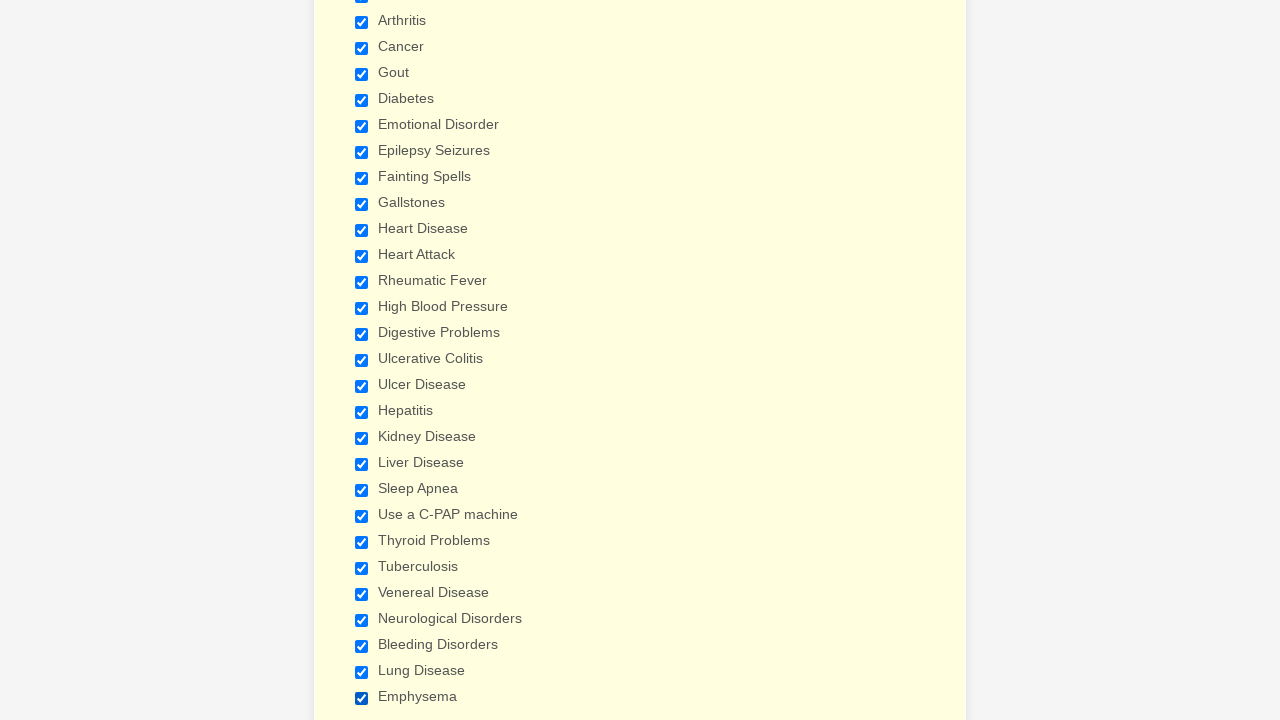

Verified that a checkbox is selected
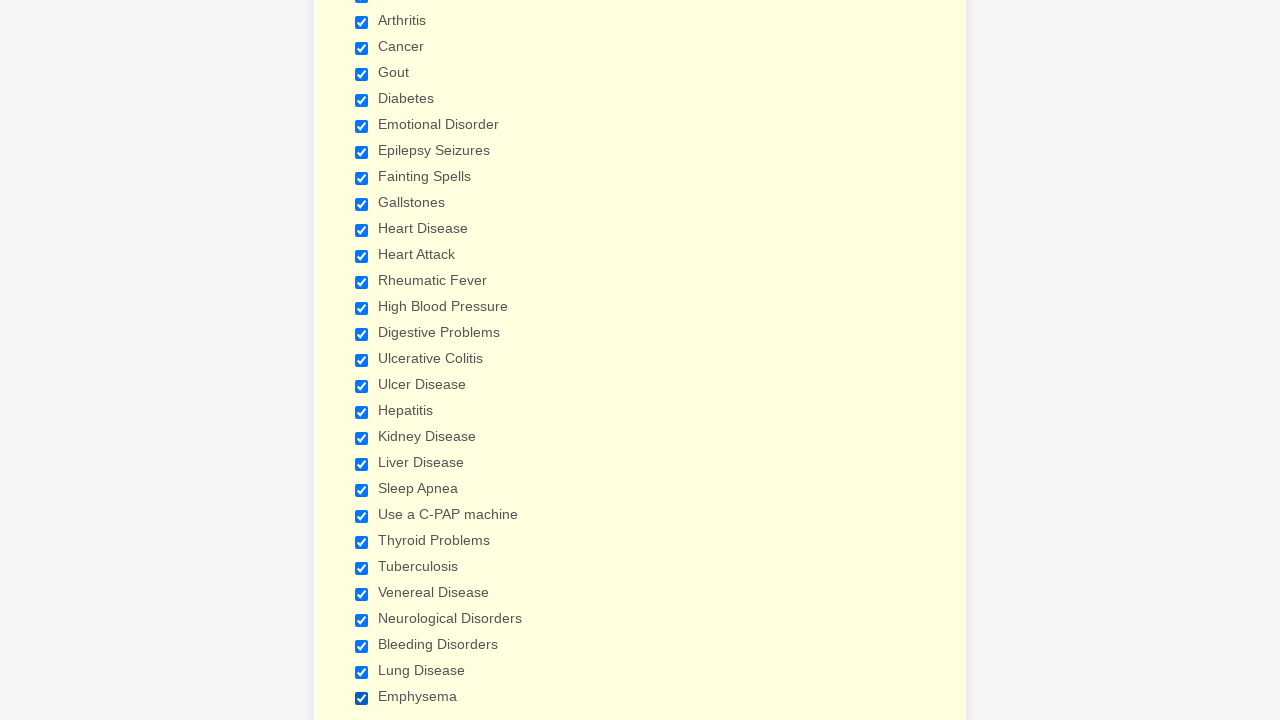

Verified that a checkbox is selected
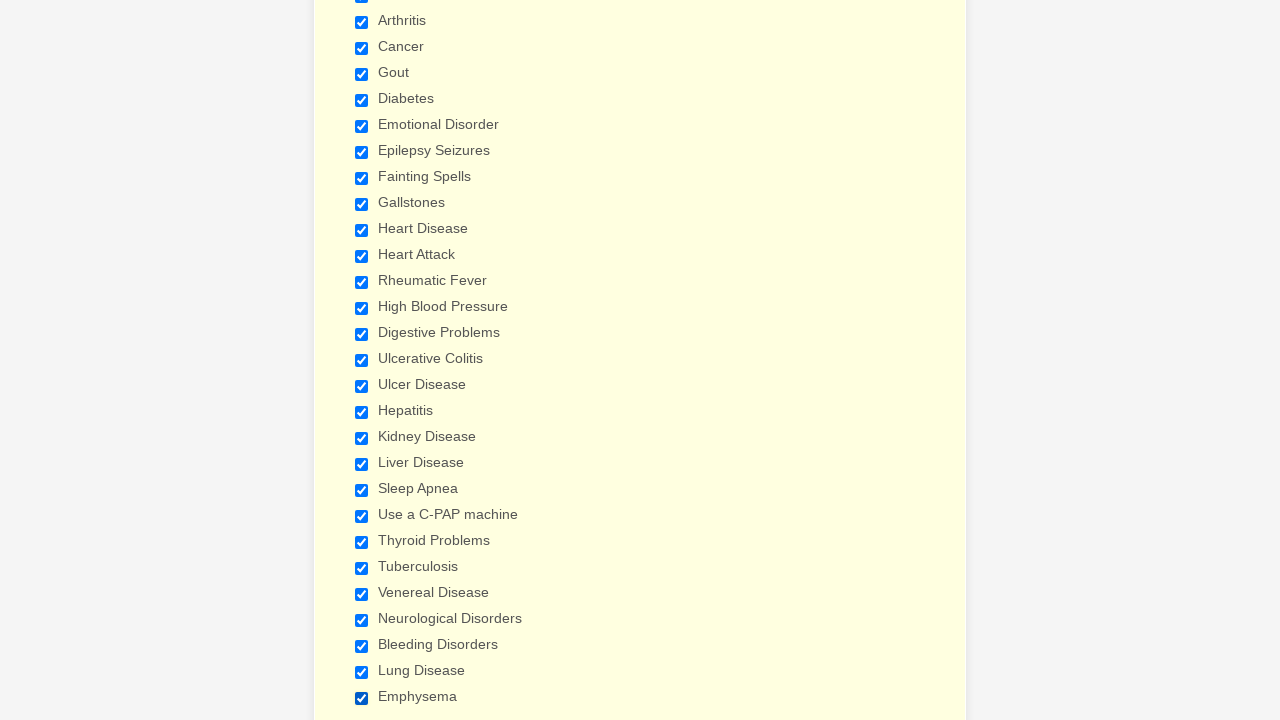

Verified that a checkbox is selected
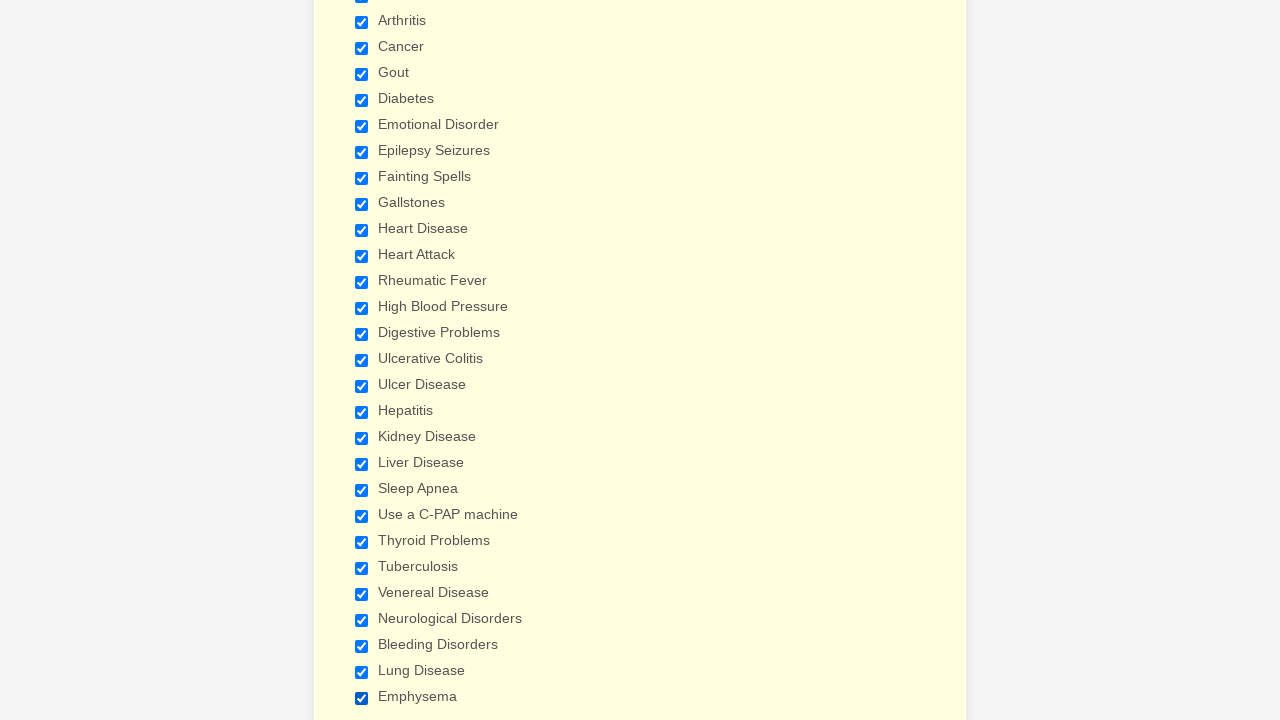

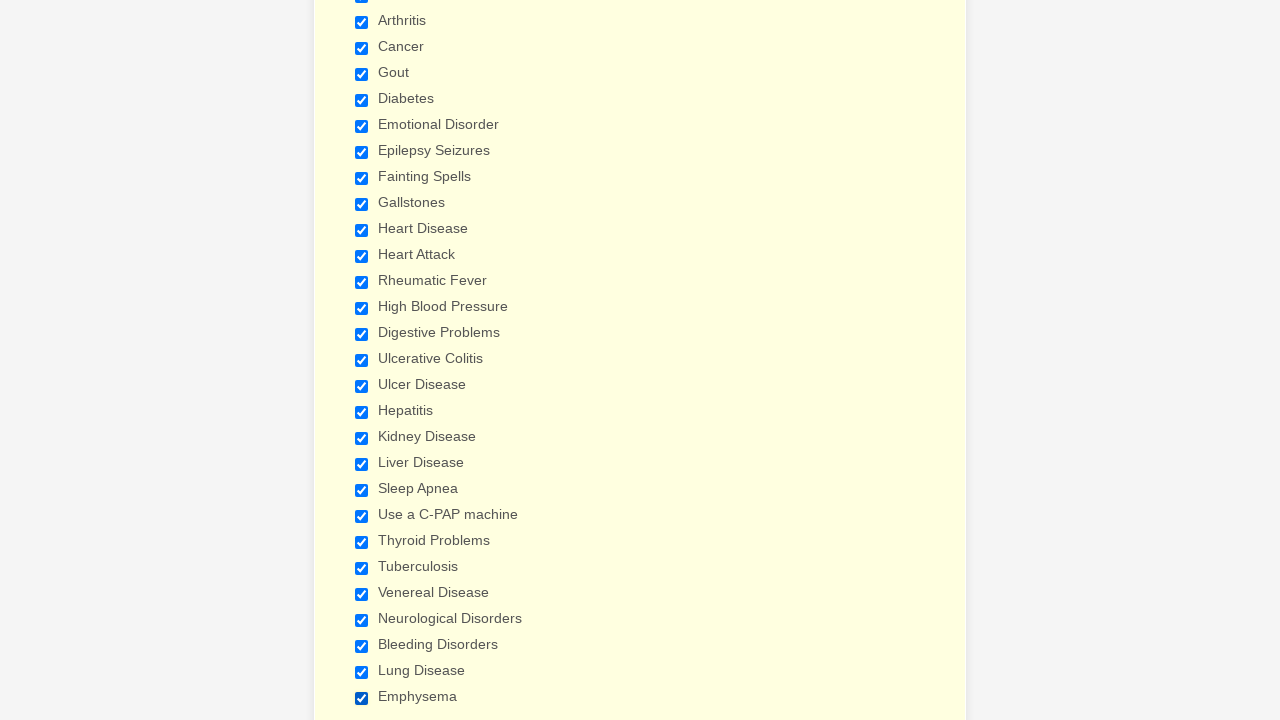